Navigates to graygaas.com and finds all links on the page to verify they exist

Starting URL: https://graygaas.com

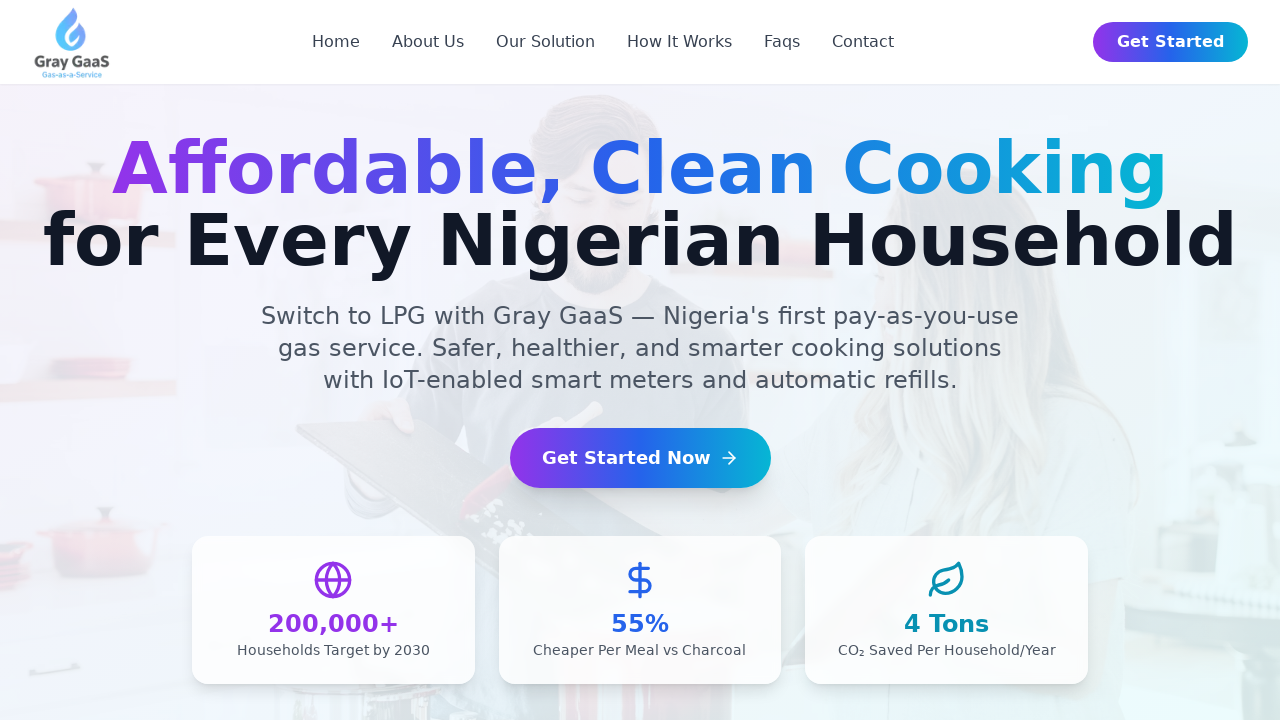

Navigated to https://graygaas.com
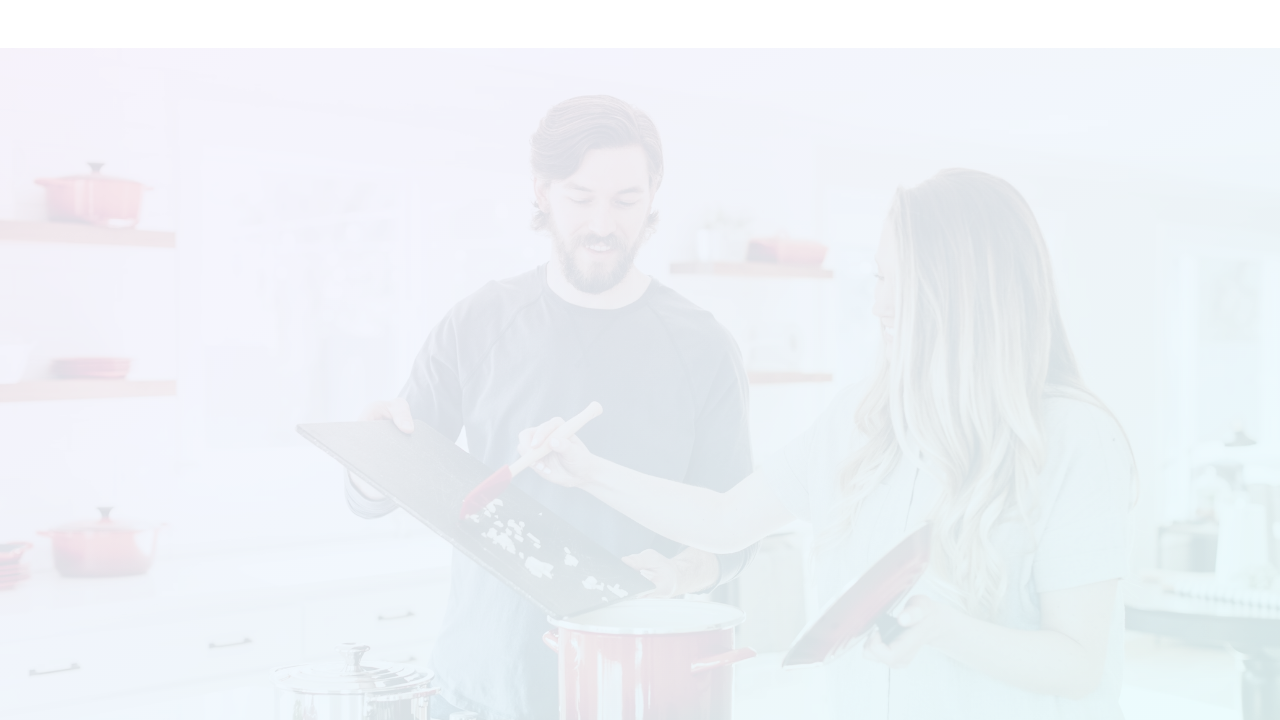

Page loaded - network idle state reached
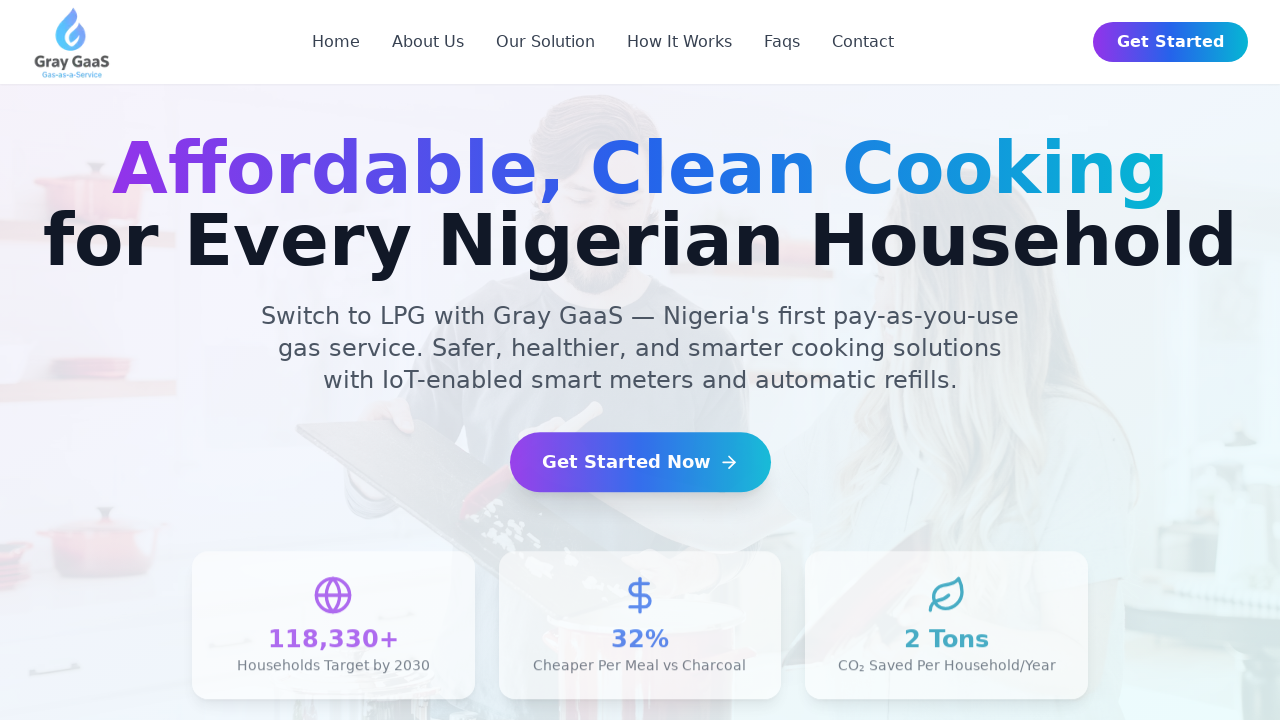

Found 17 links on the page
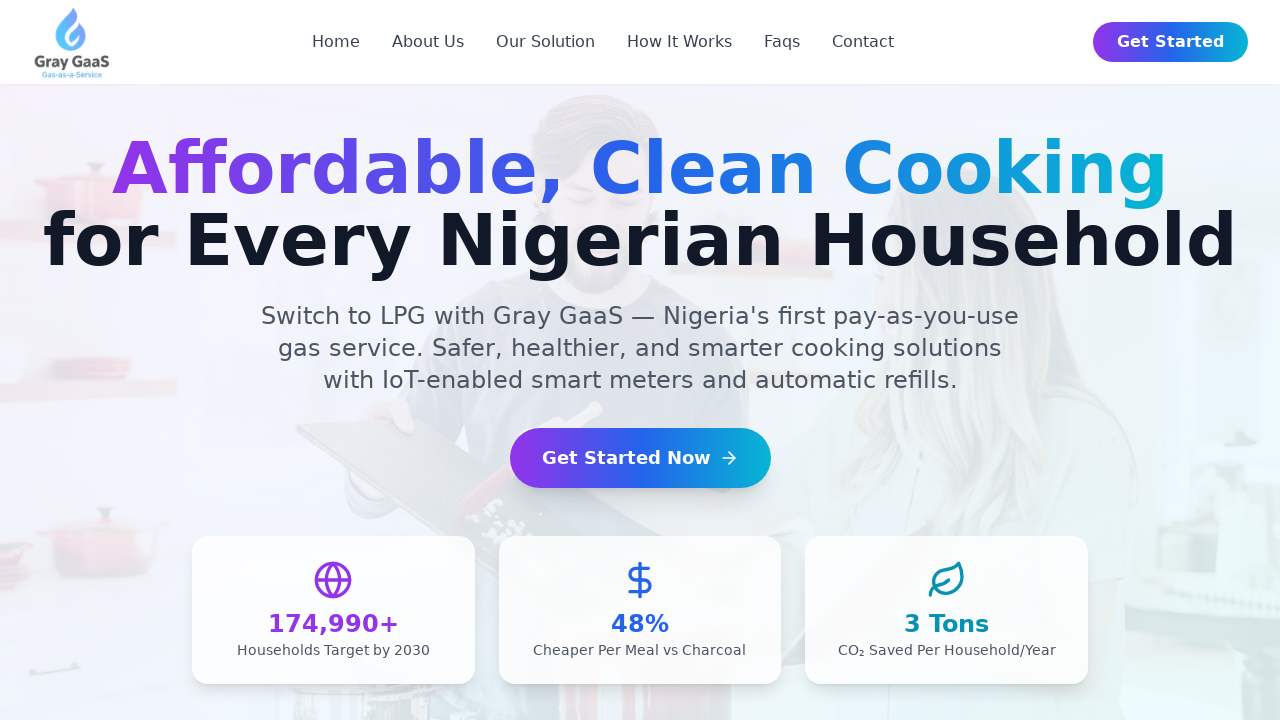

Retrieved href attribute from link: /
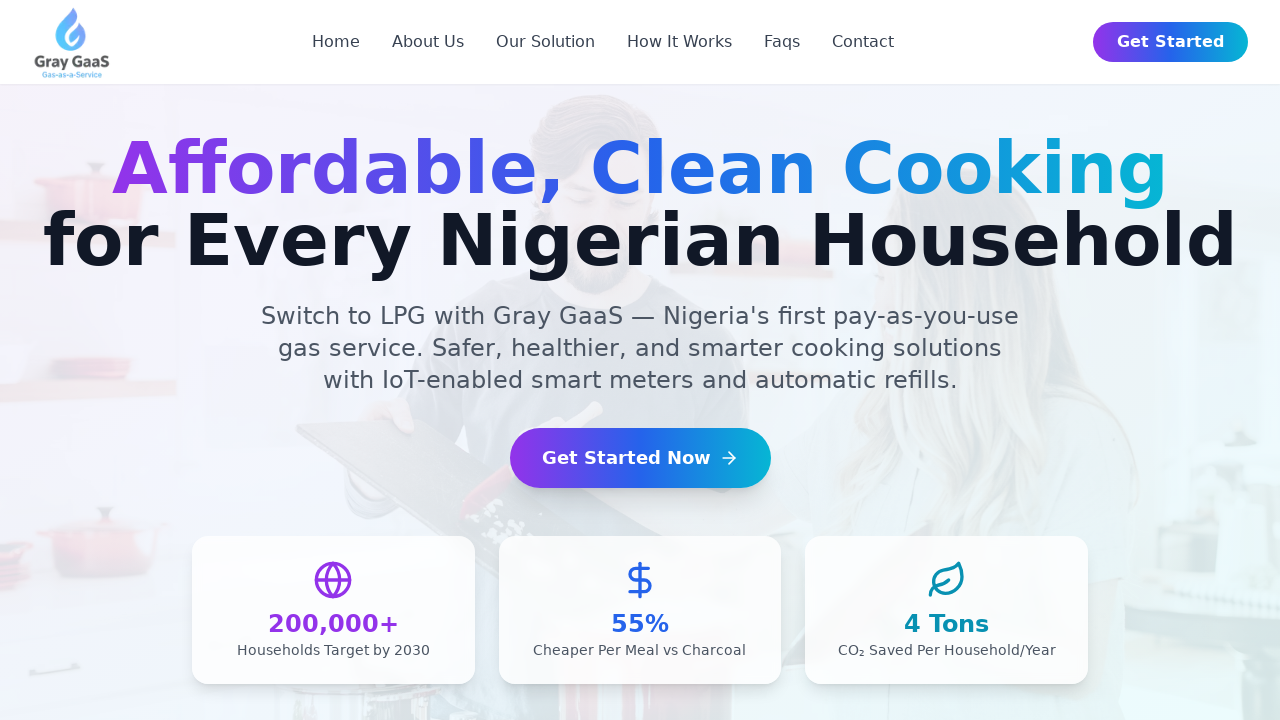

Verified link visibility status: True for href '/'
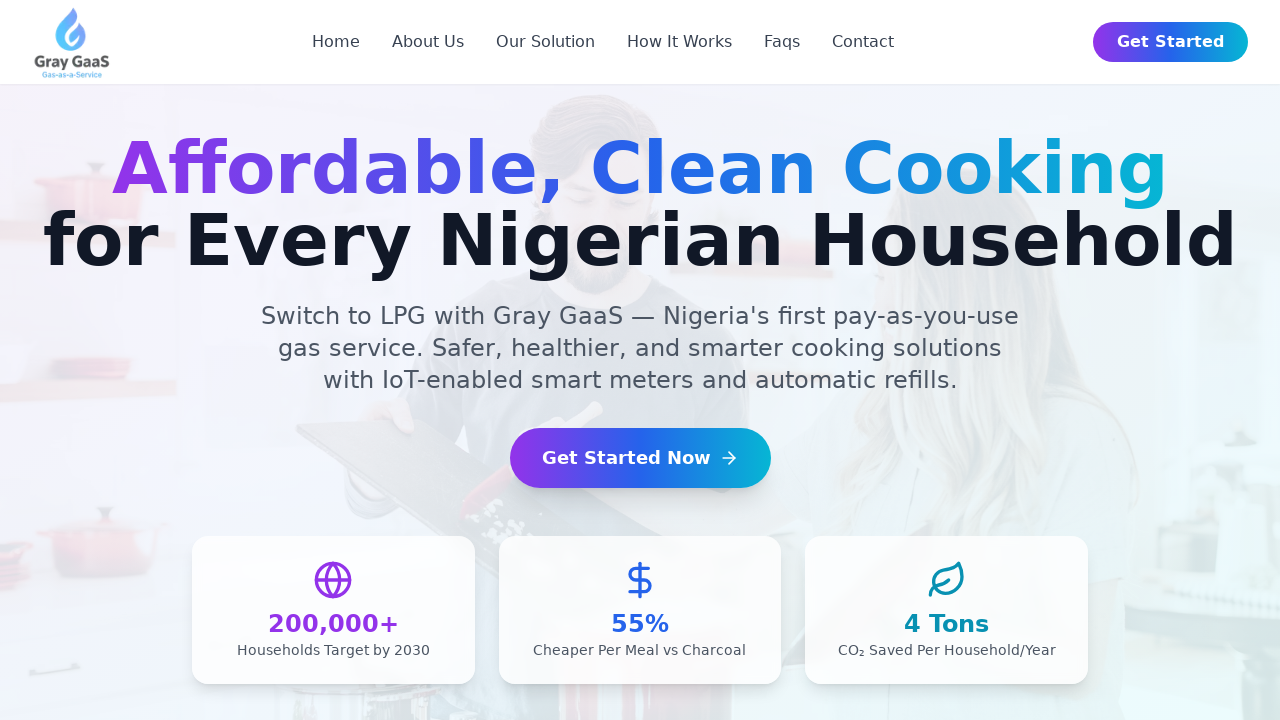

Retrieved href attribute from link: /about
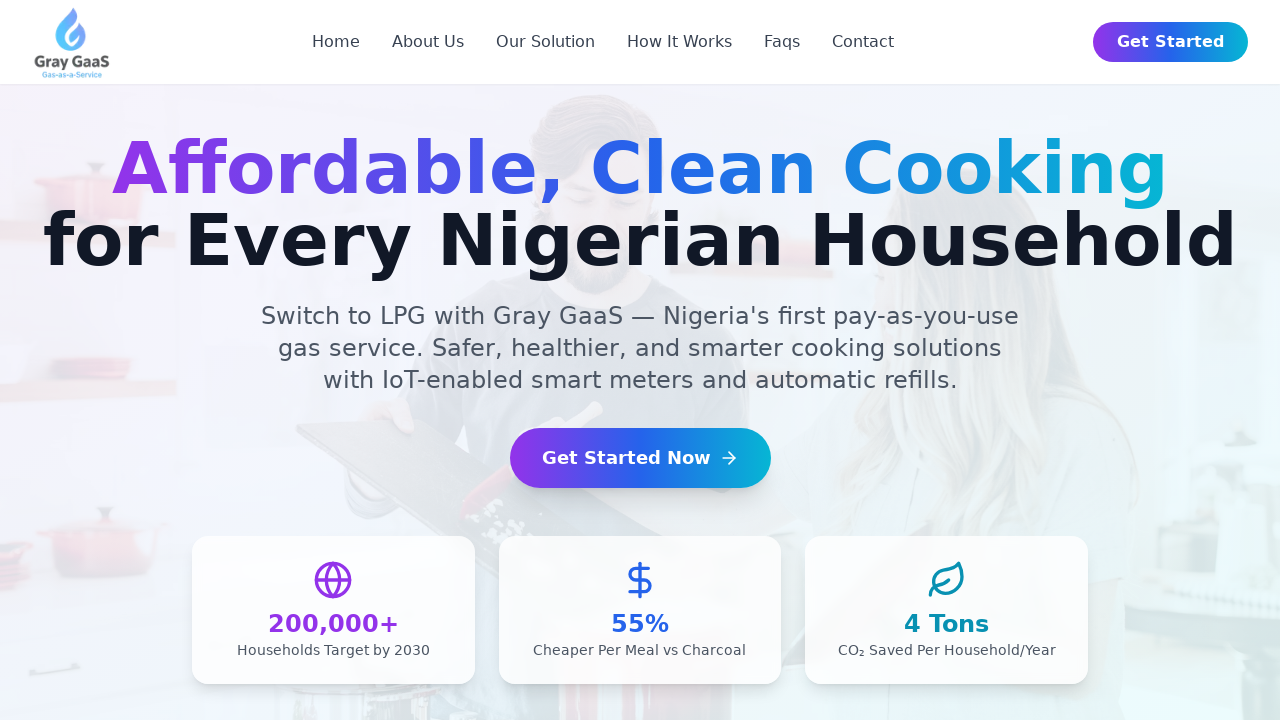

Verified link visibility status: True for href '/about'
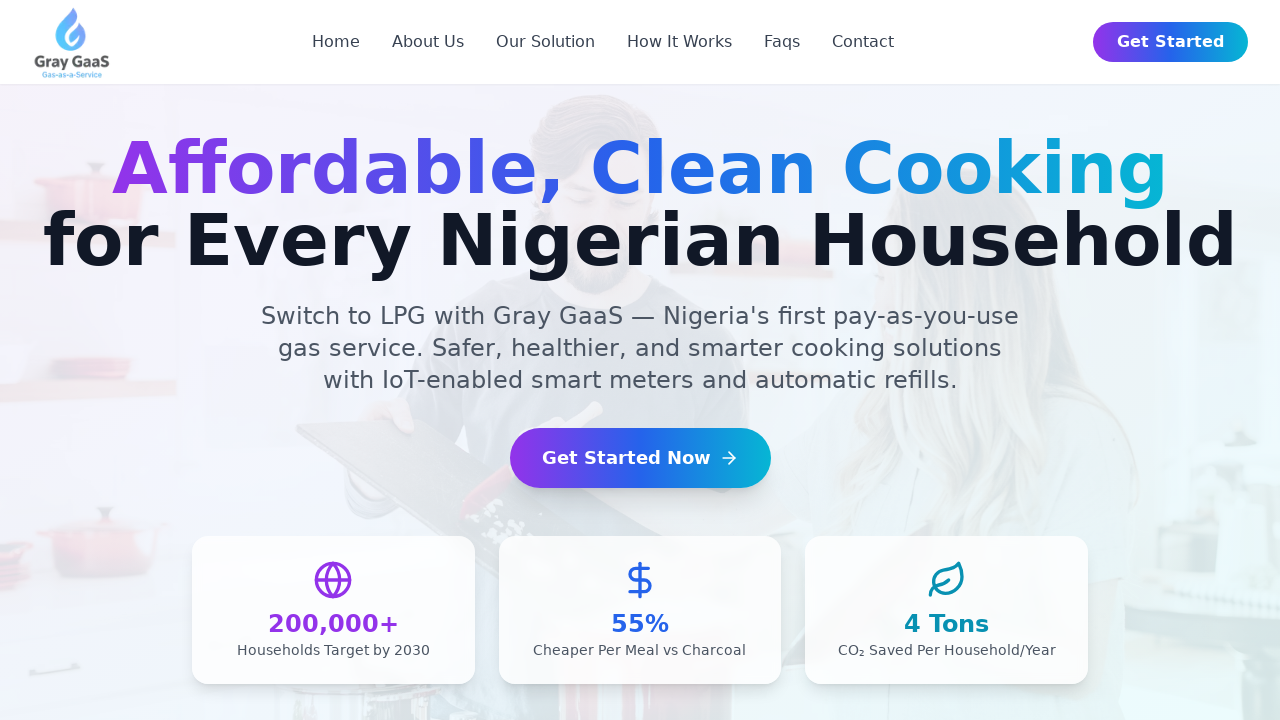

Retrieved href attribute from link: /#our-solution
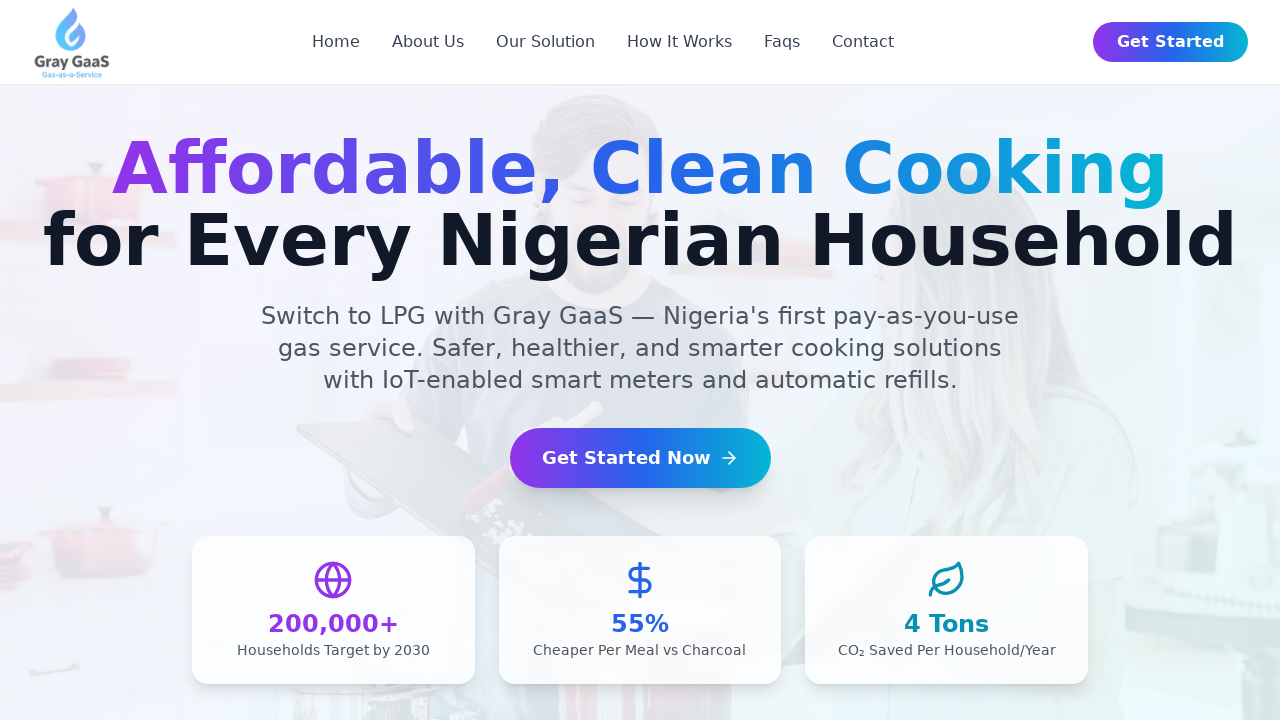

Verified link visibility status: True for href '/#our-solution'
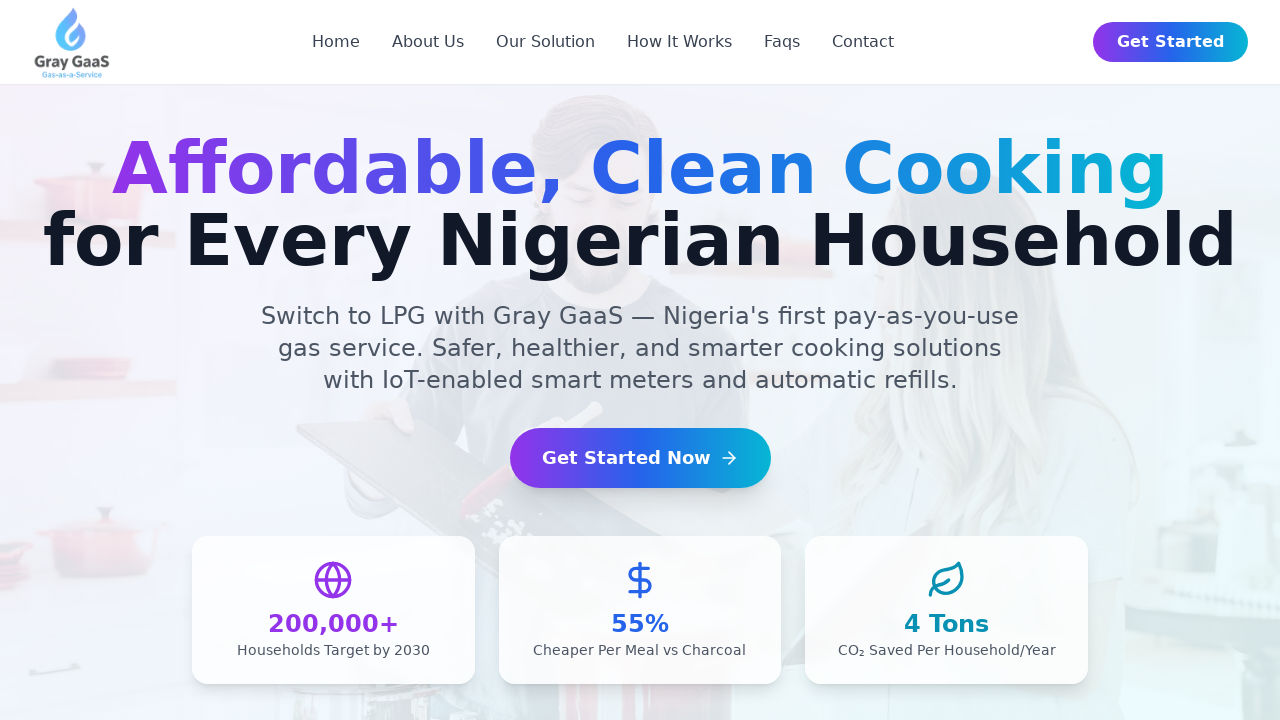

Retrieved href attribute from link: /#how-it-works
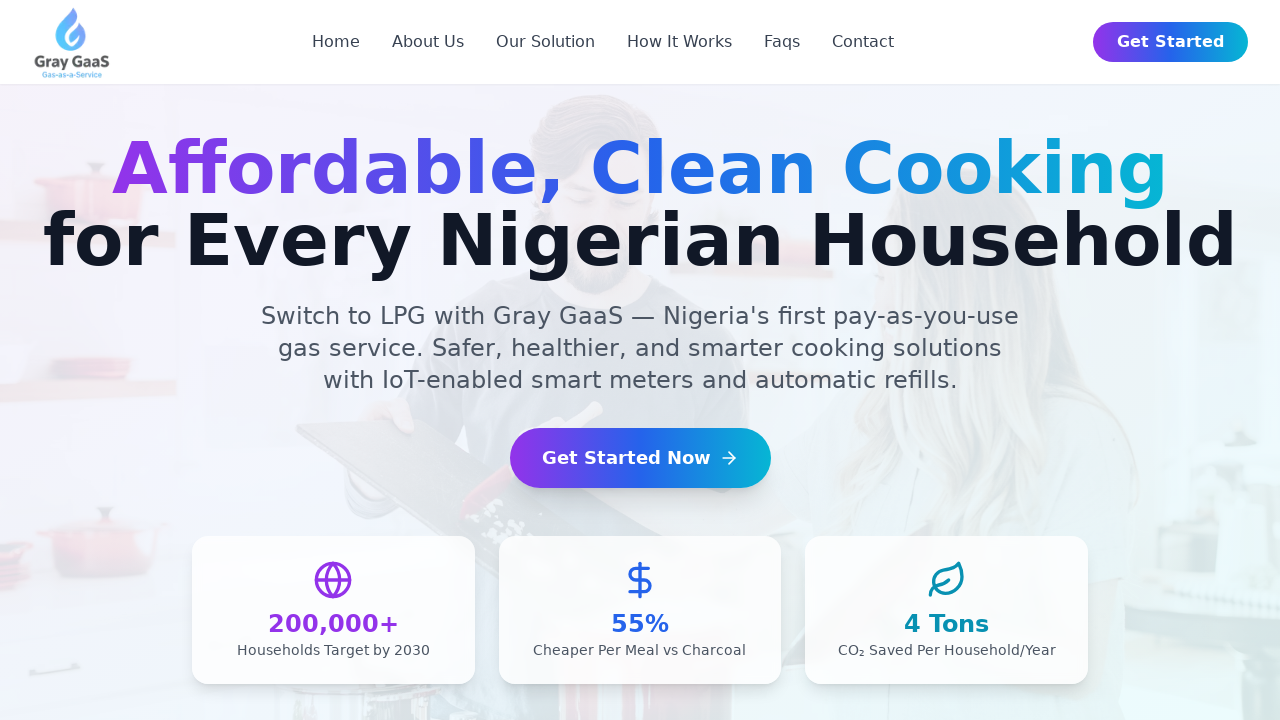

Verified link visibility status: True for href '/#how-it-works'
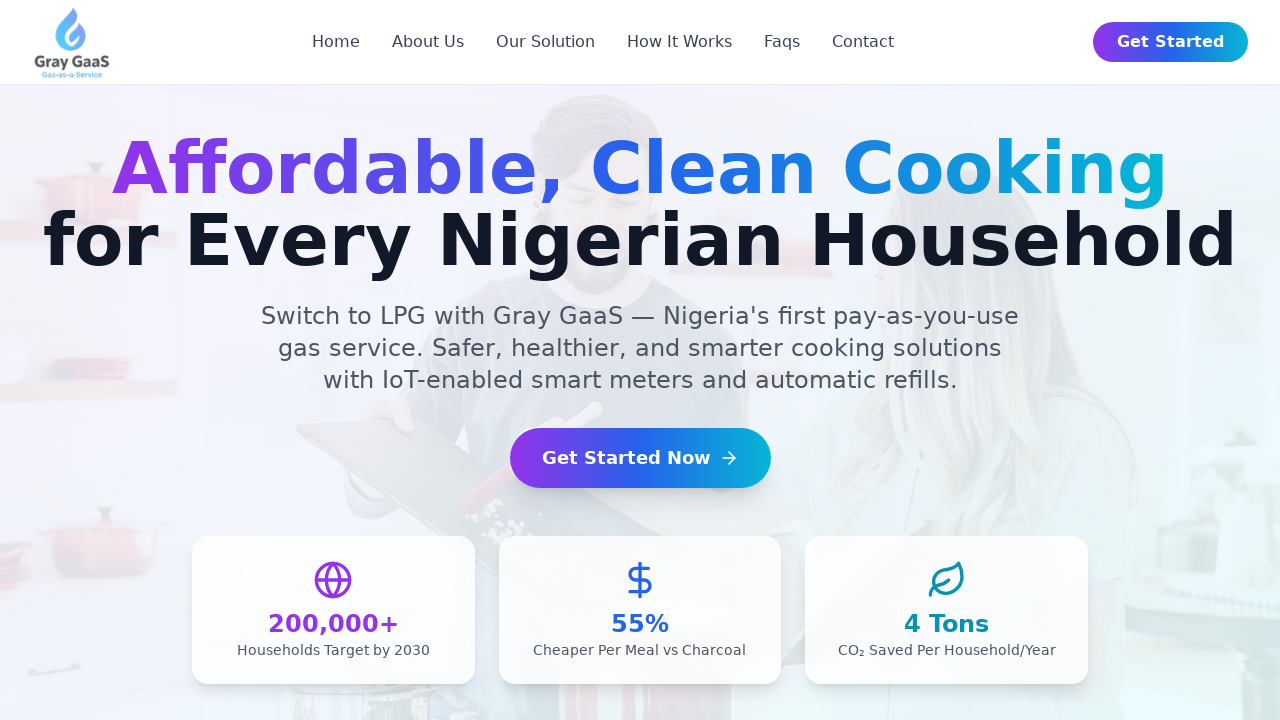

Retrieved href attribute from link: /faqs
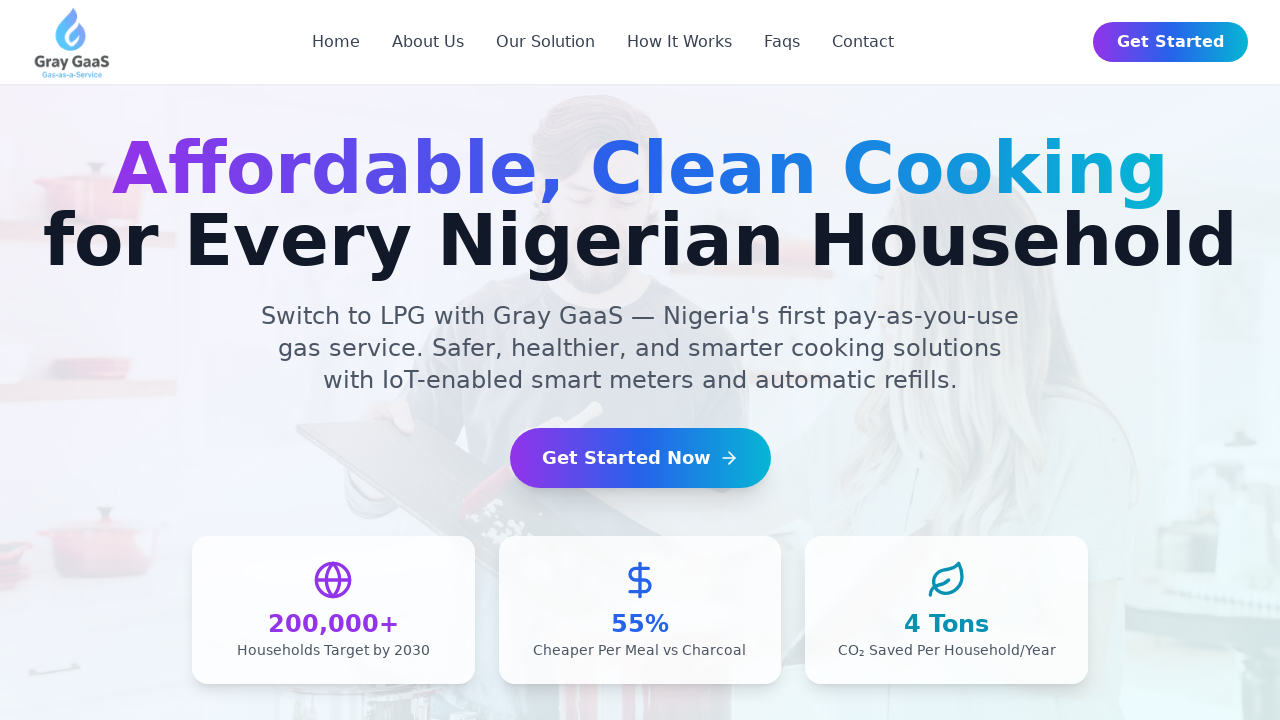

Verified link visibility status: True for href '/faqs'
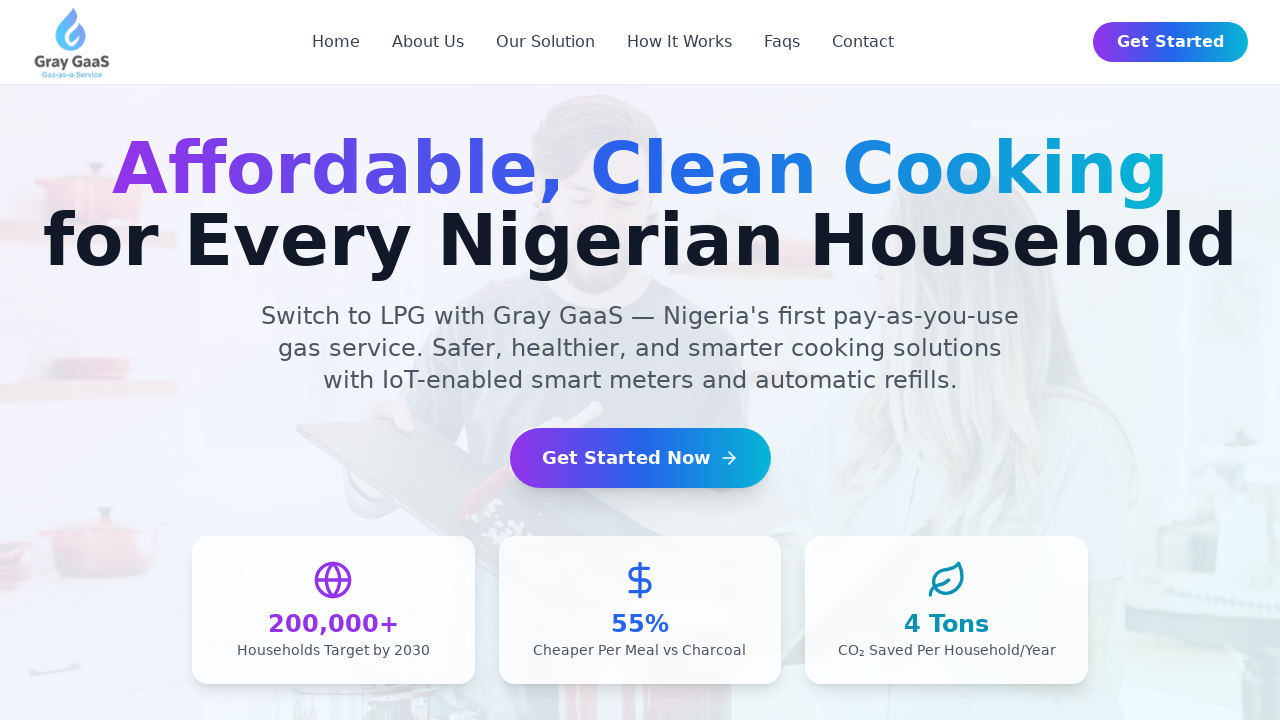

Retrieved href attribute from link: /contact
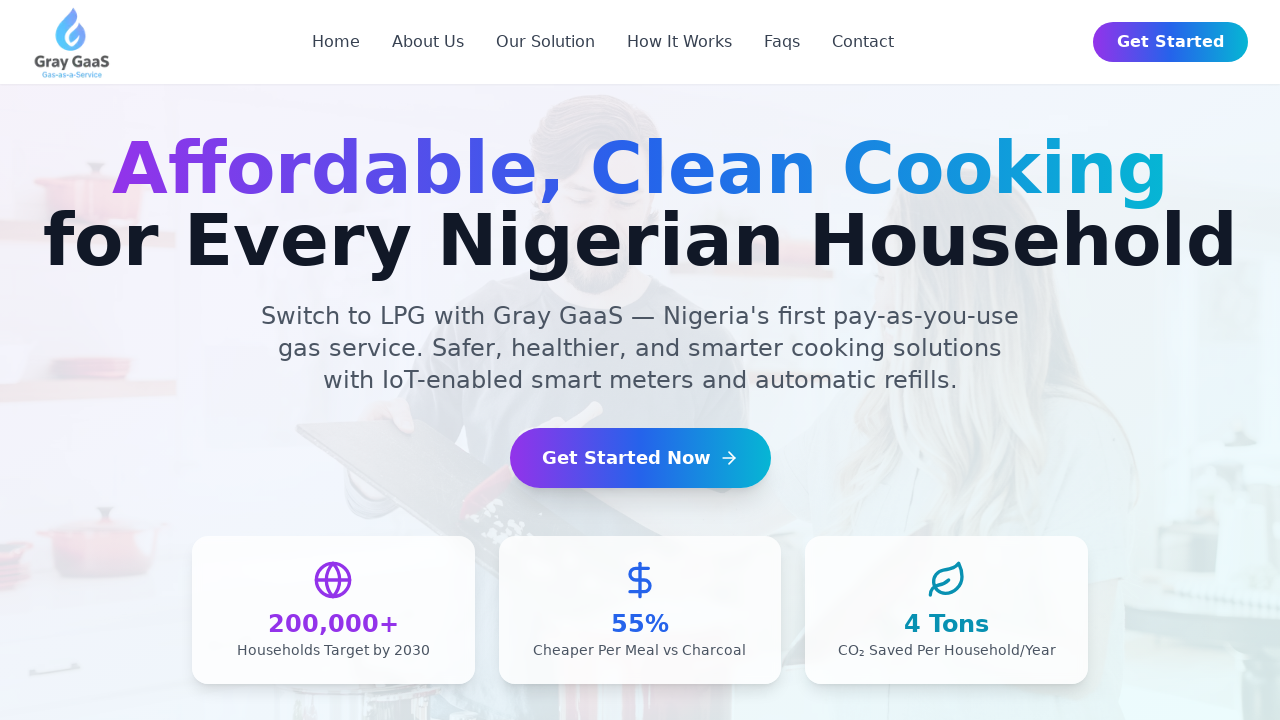

Verified link visibility status: True for href '/contact'
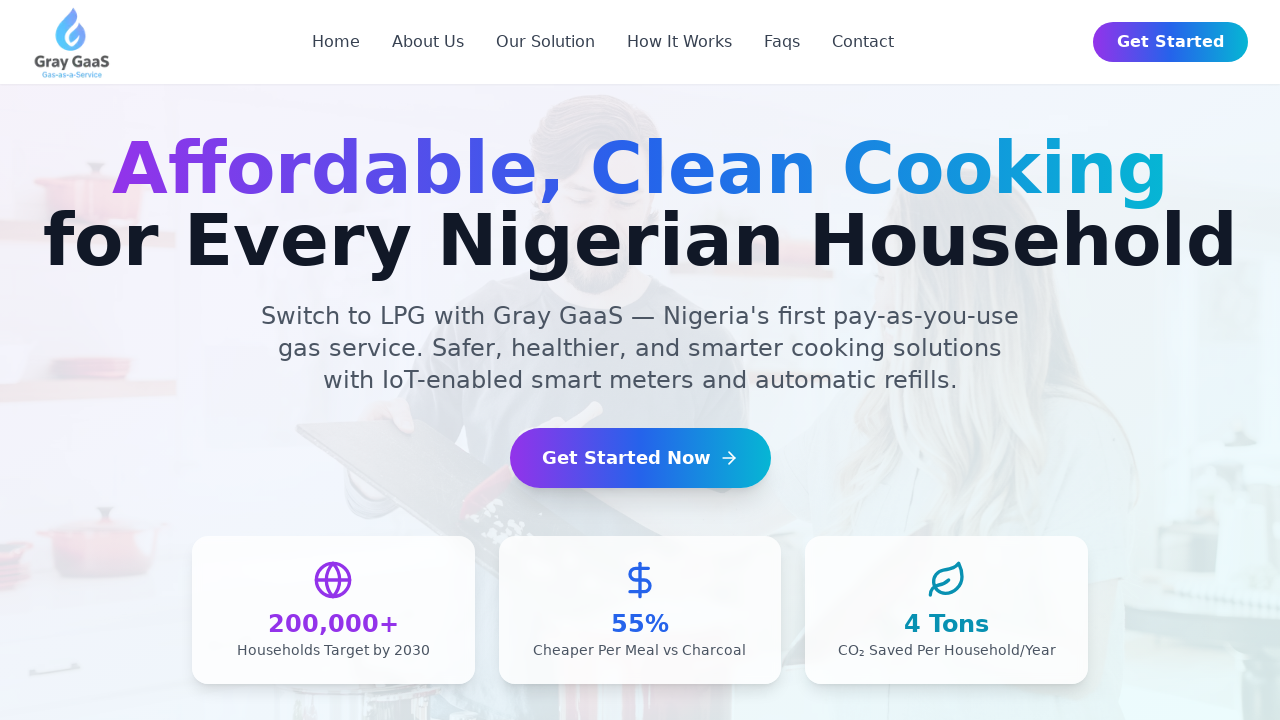

Retrieved href attribute from link: /contact
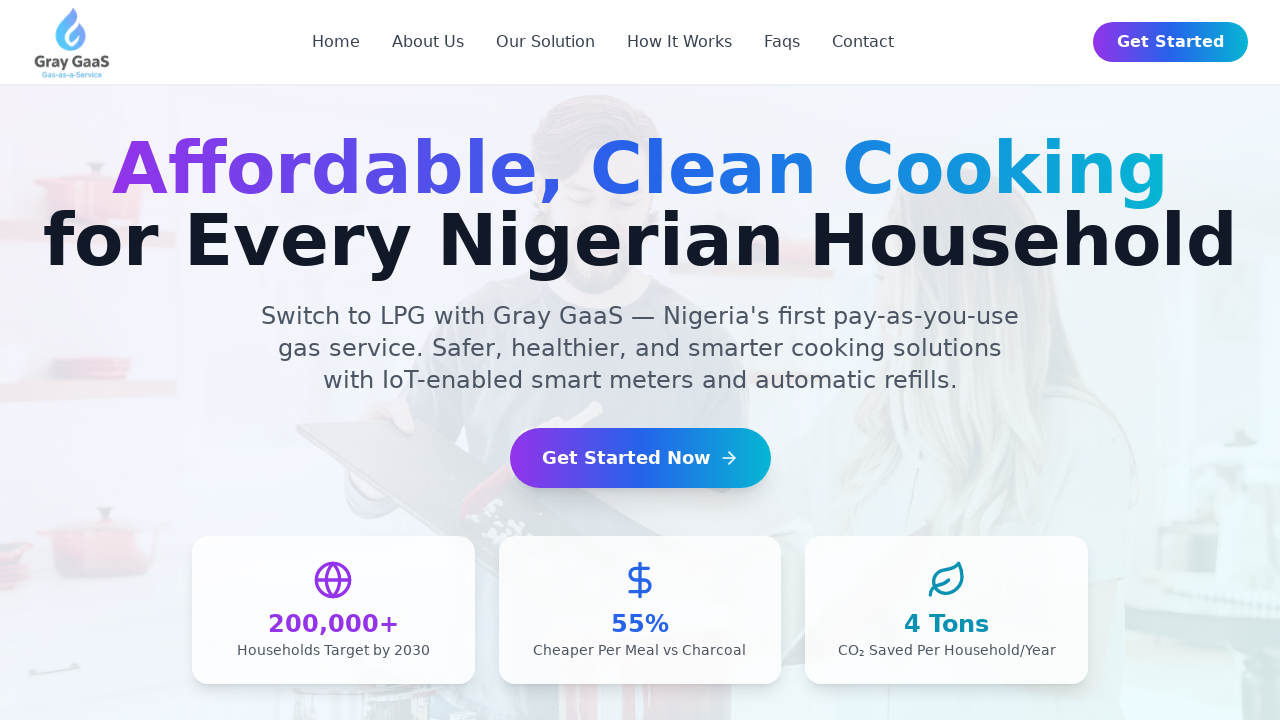

Verified link visibility status: True for href '/contact'
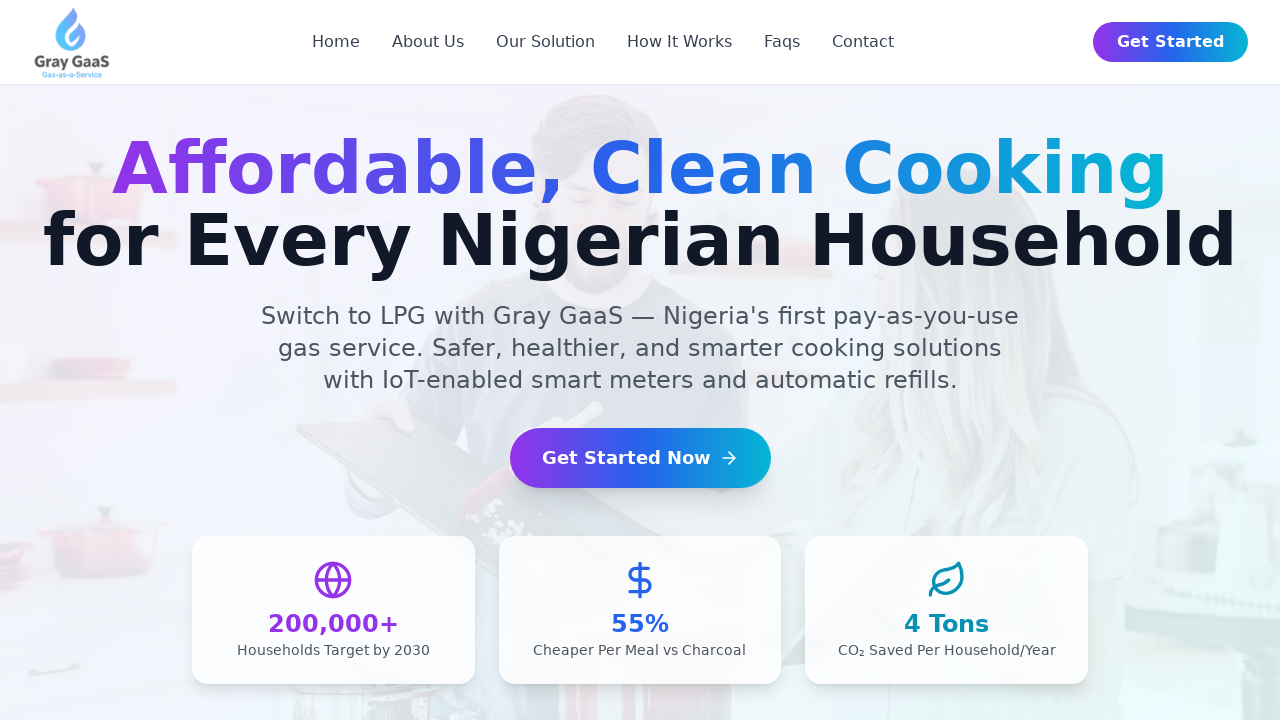

Retrieved href attribute from link: #
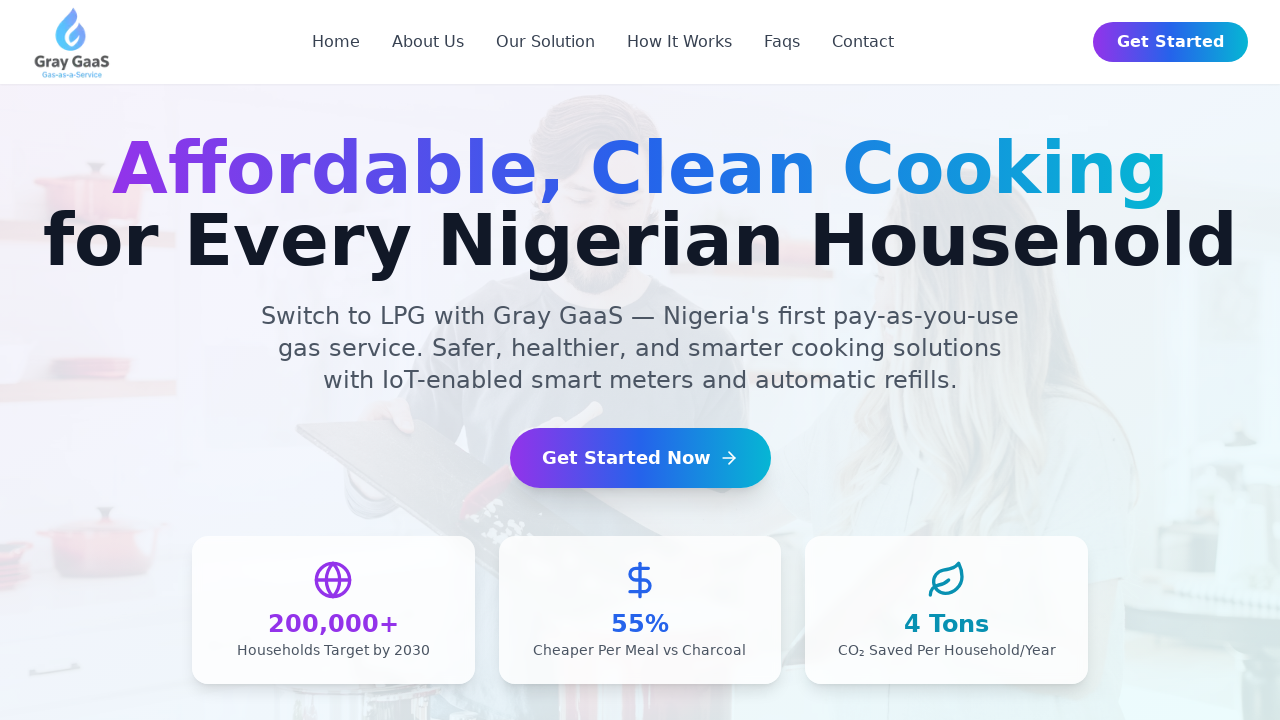

Verified link visibility status: True for href '#'
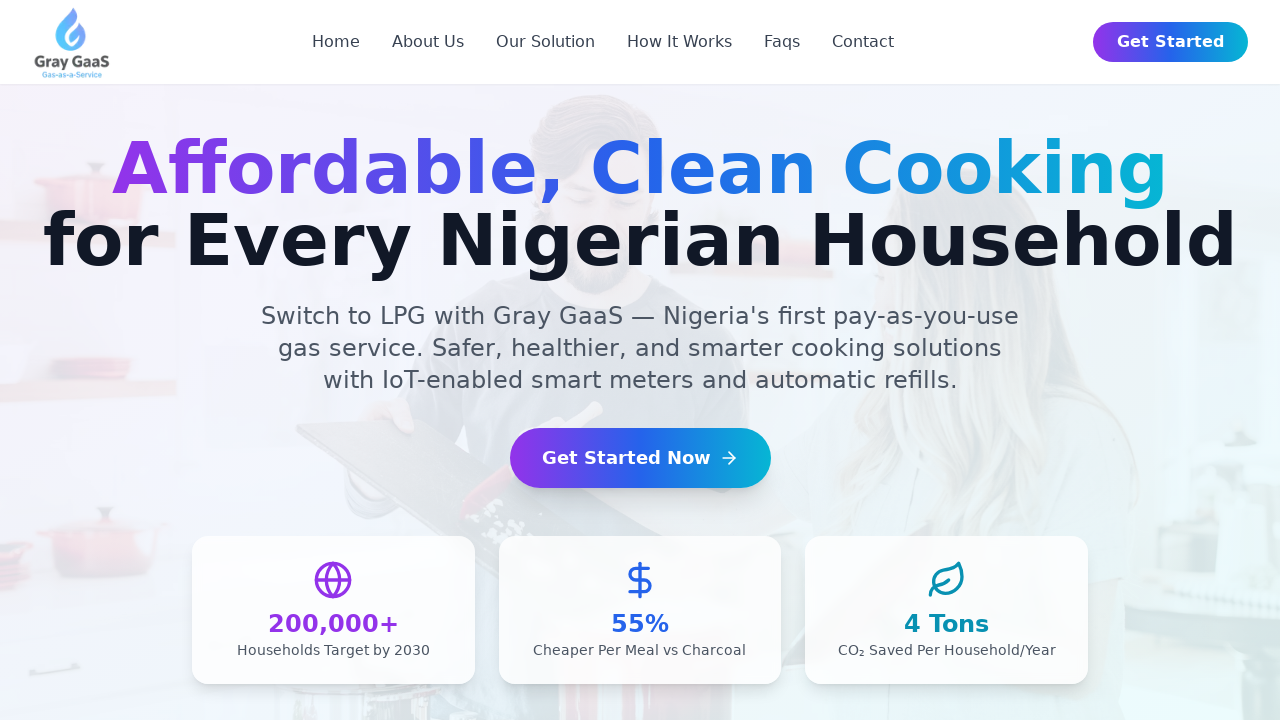

Retrieved href attribute from link: #
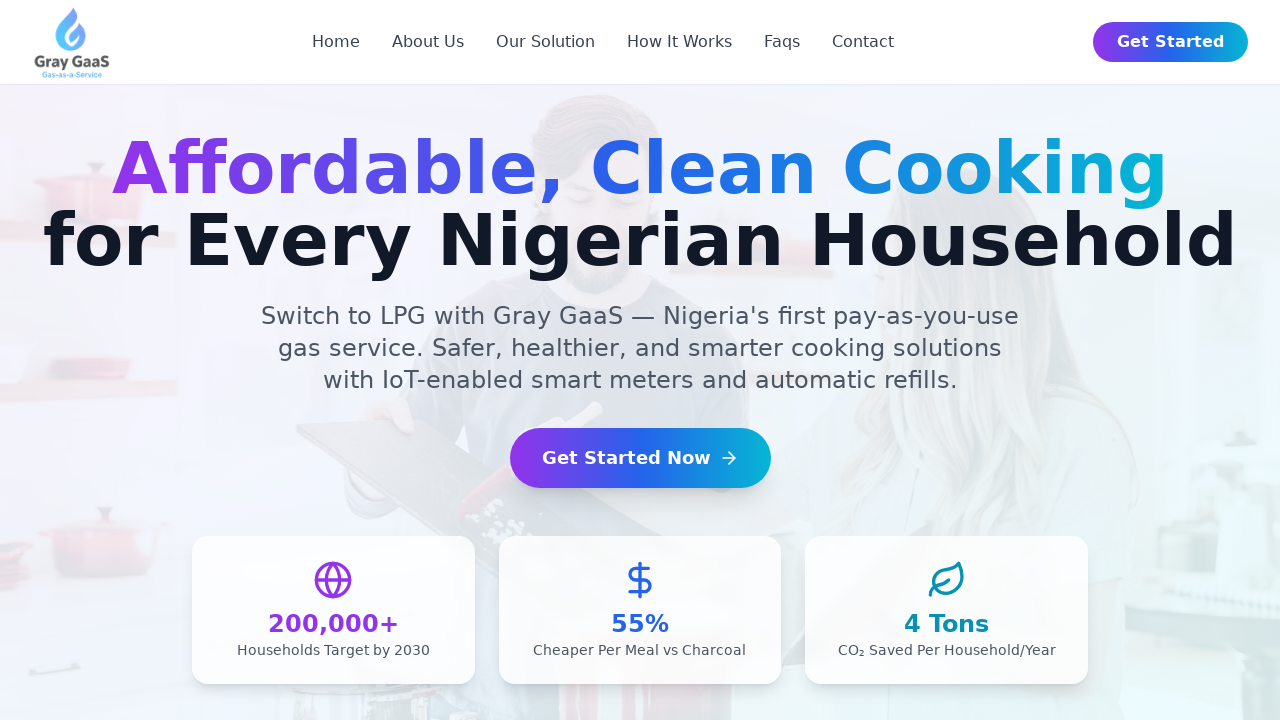

Verified link visibility status: True for href '#'
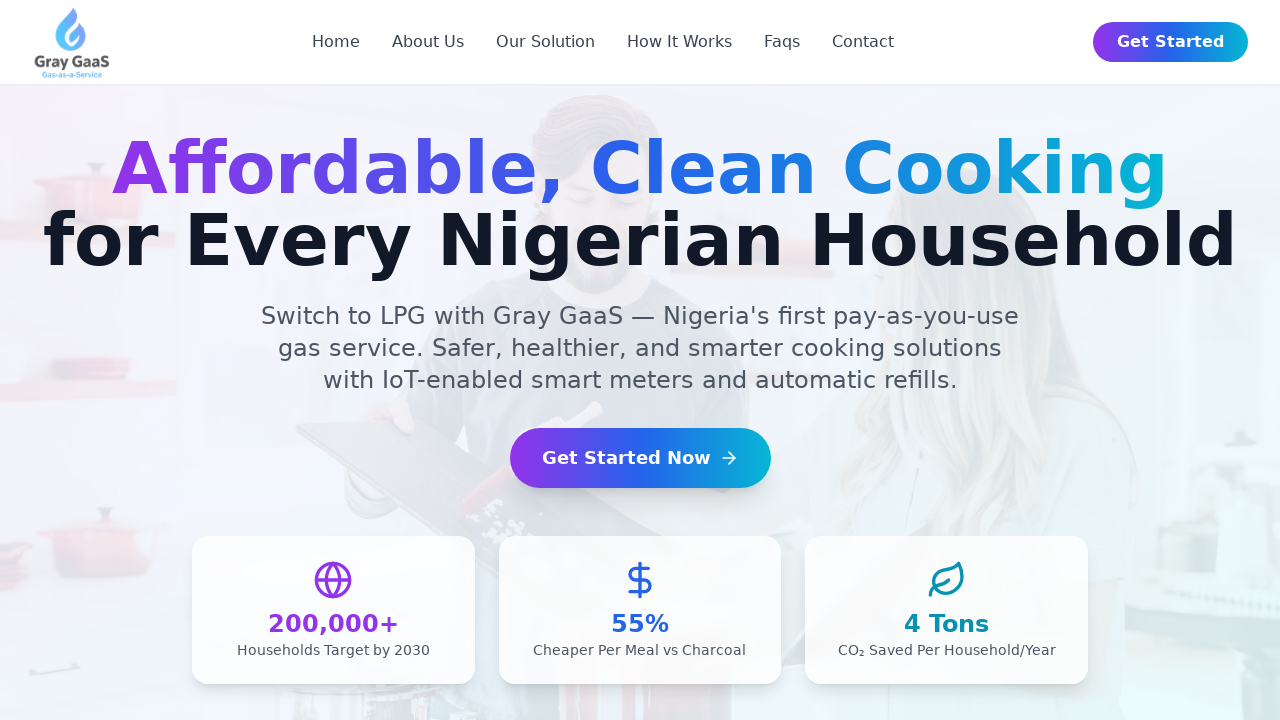

Retrieved href attribute from link: #
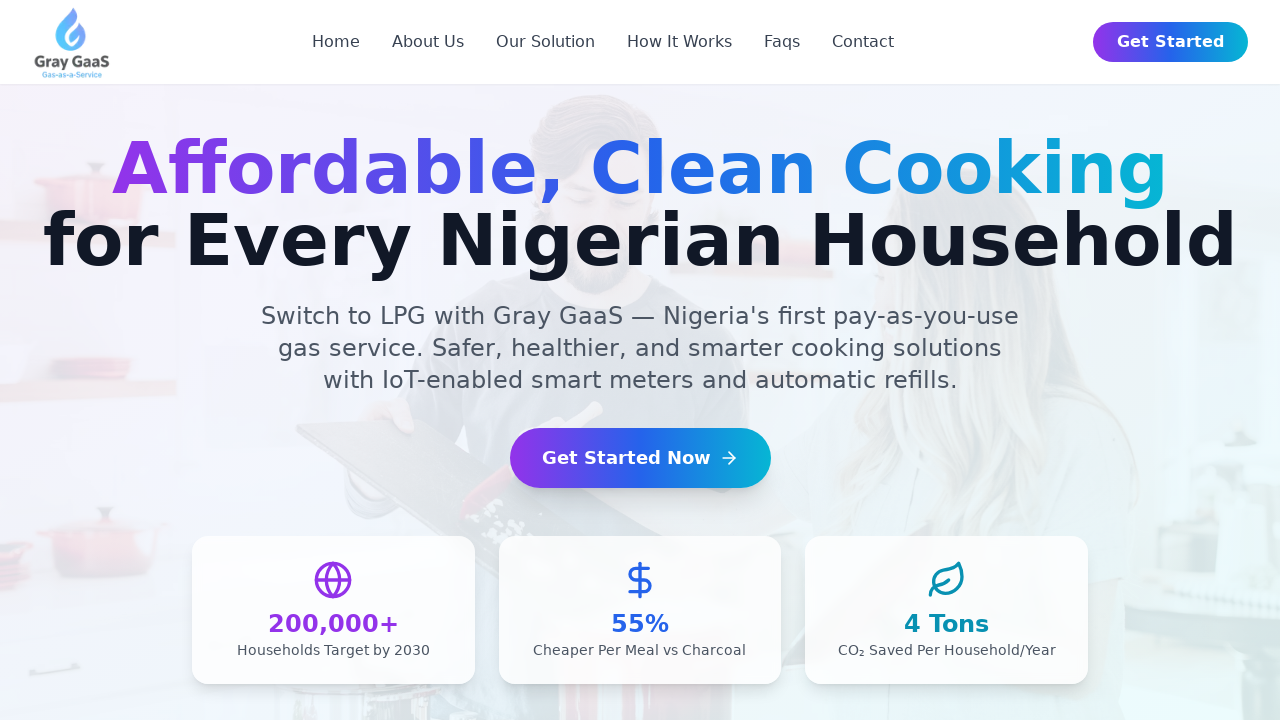

Verified link visibility status: True for href '#'
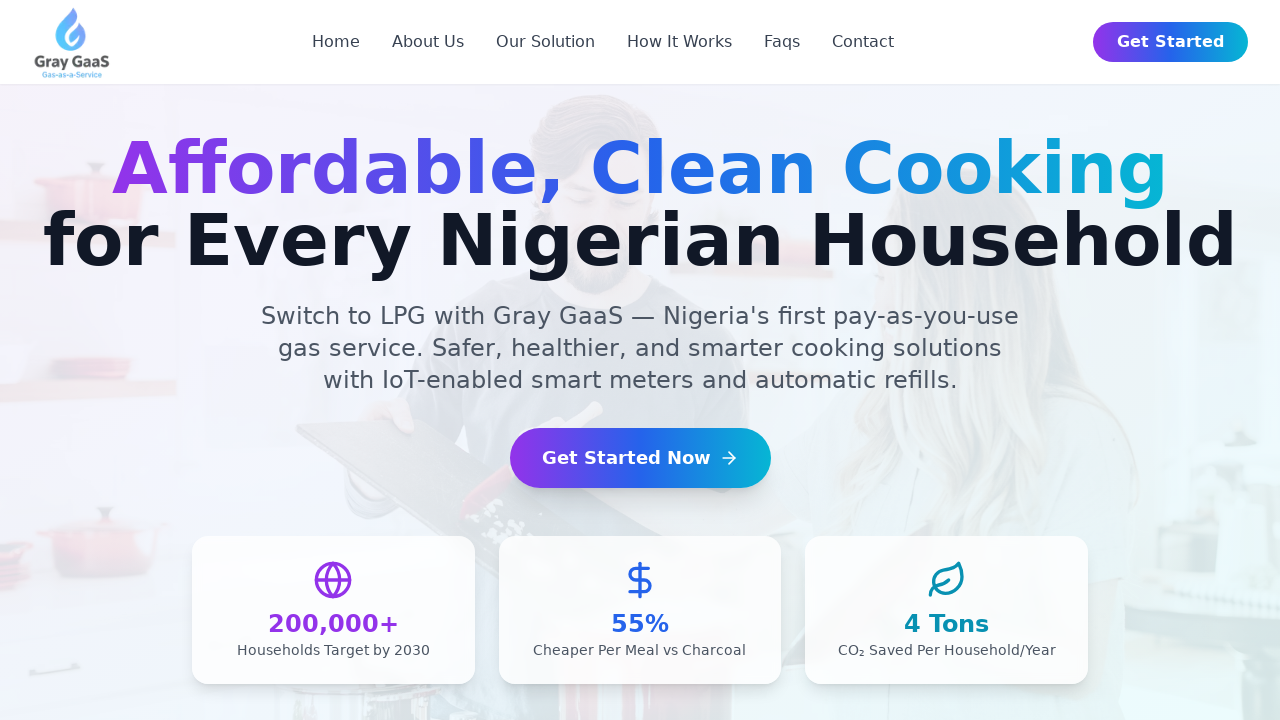

Retrieved href attribute from link: #
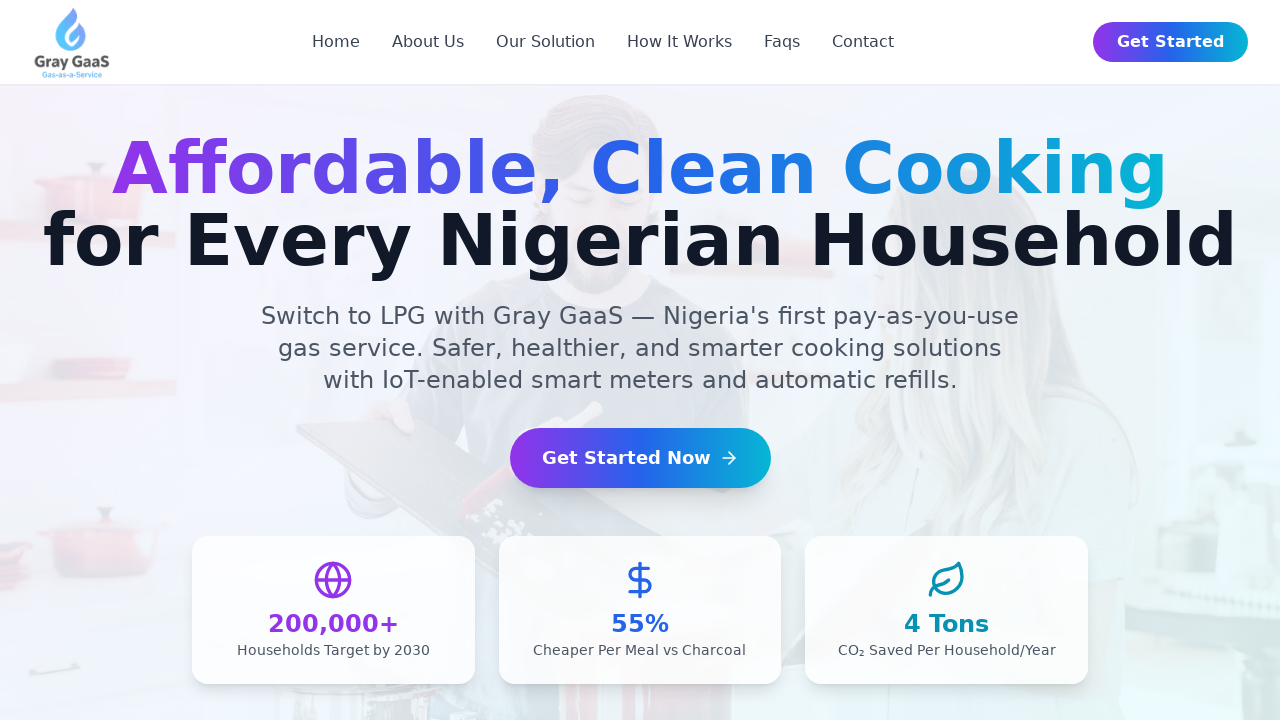

Verified link visibility status: True for href '#'
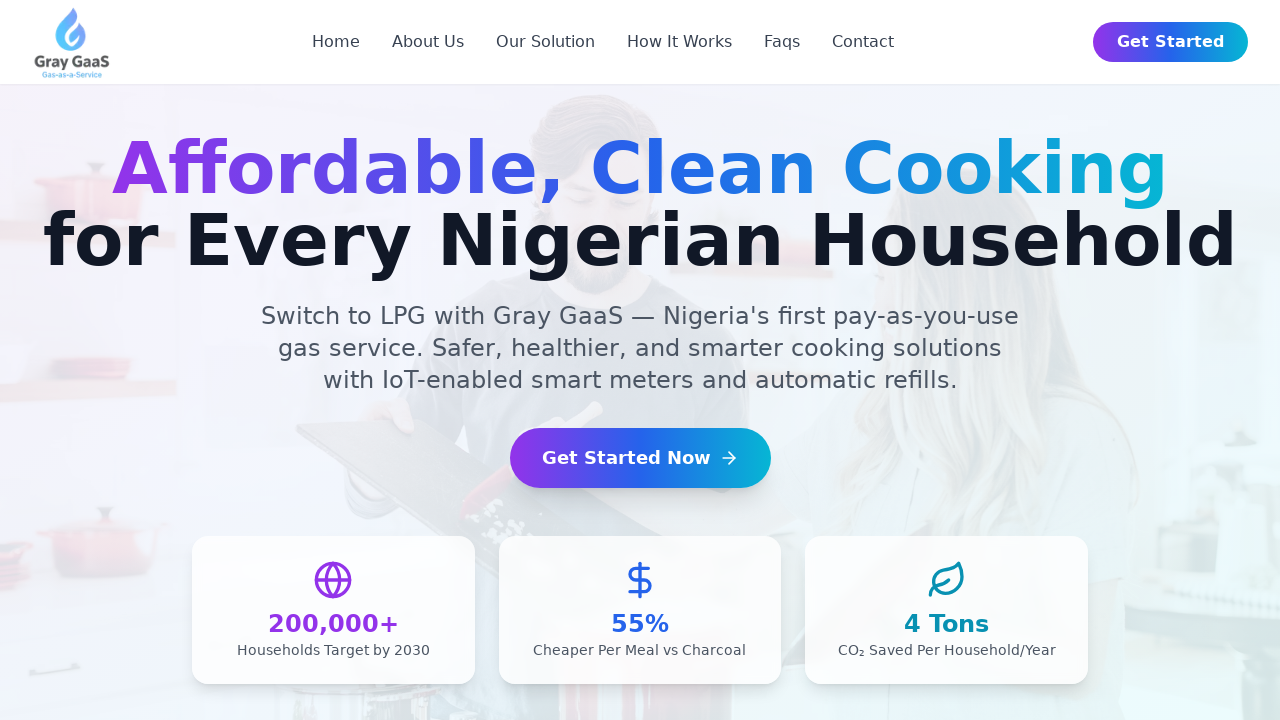

Retrieved href attribute from link: /
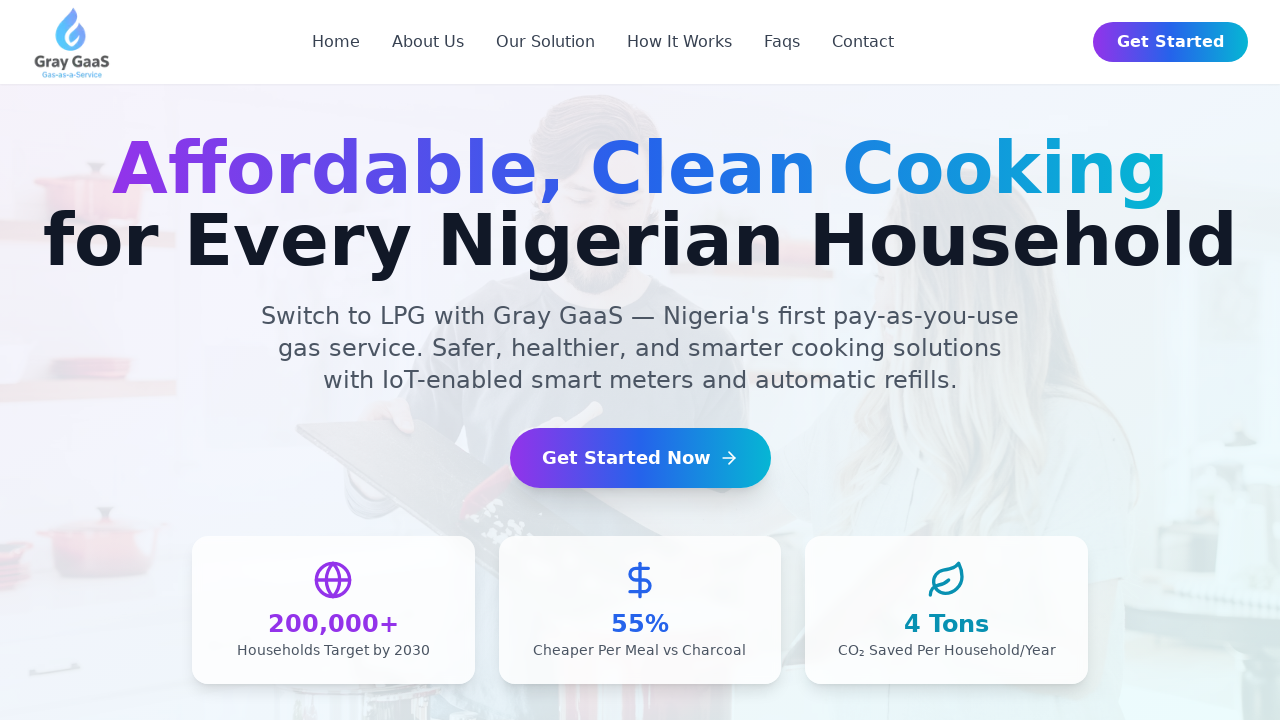

Verified link visibility status: True for href '/'
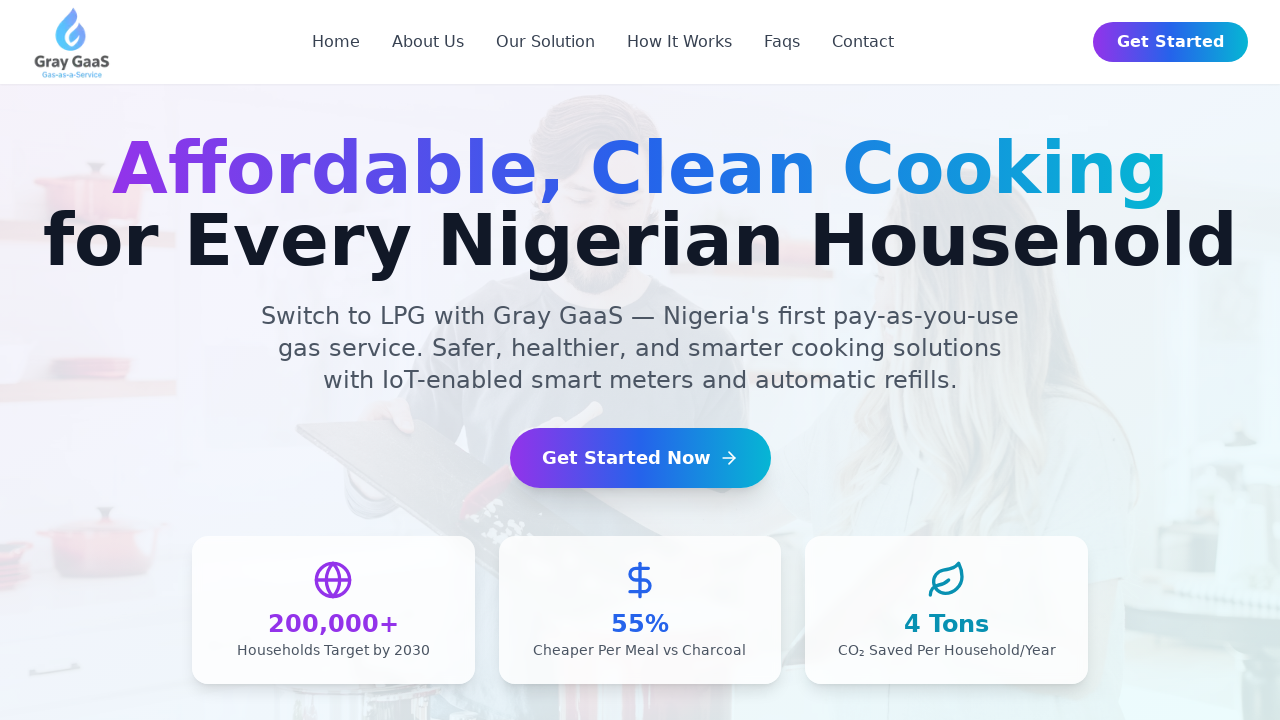

Retrieved href attribute from link: /about
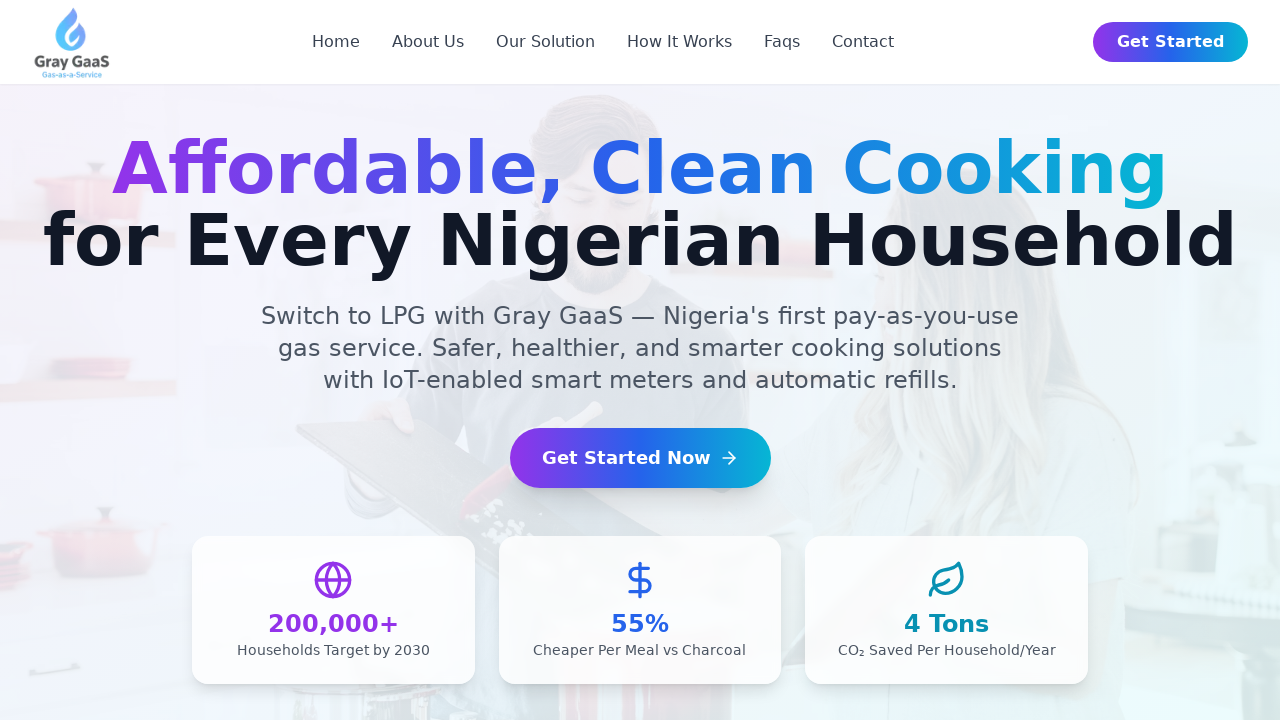

Verified link visibility status: True for href '/about'
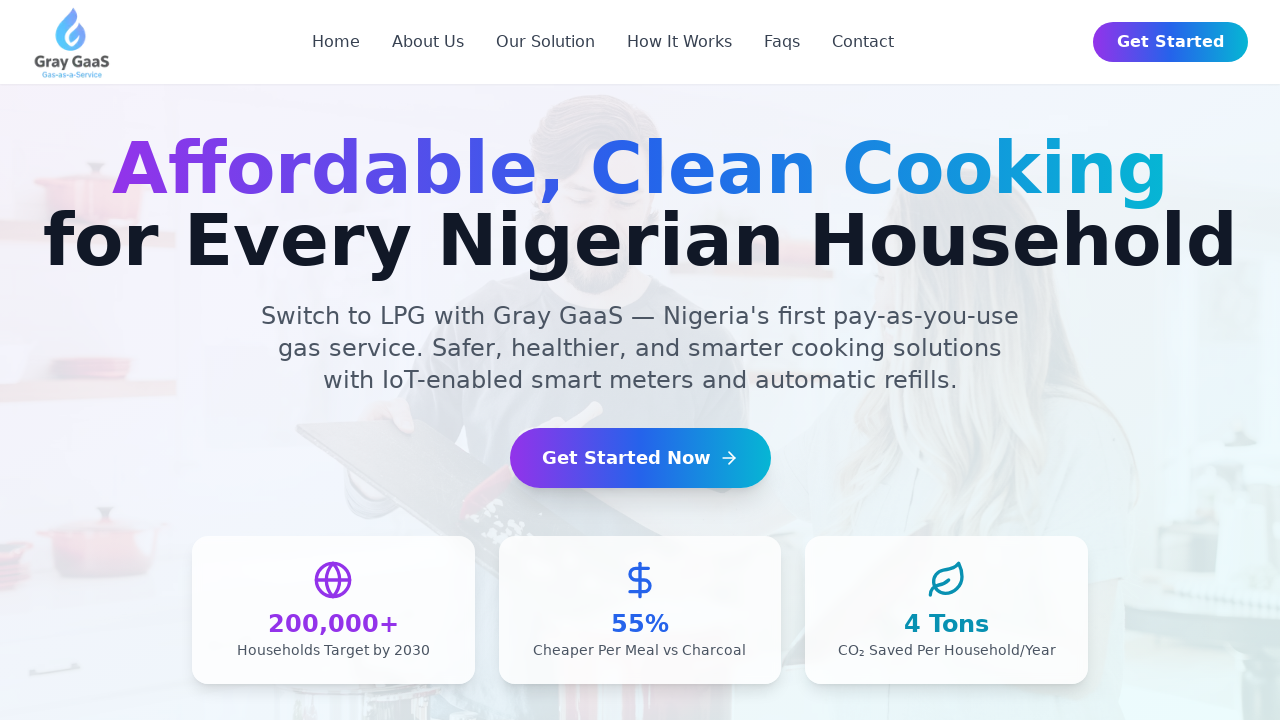

Retrieved href attribute from link: /#our-solution
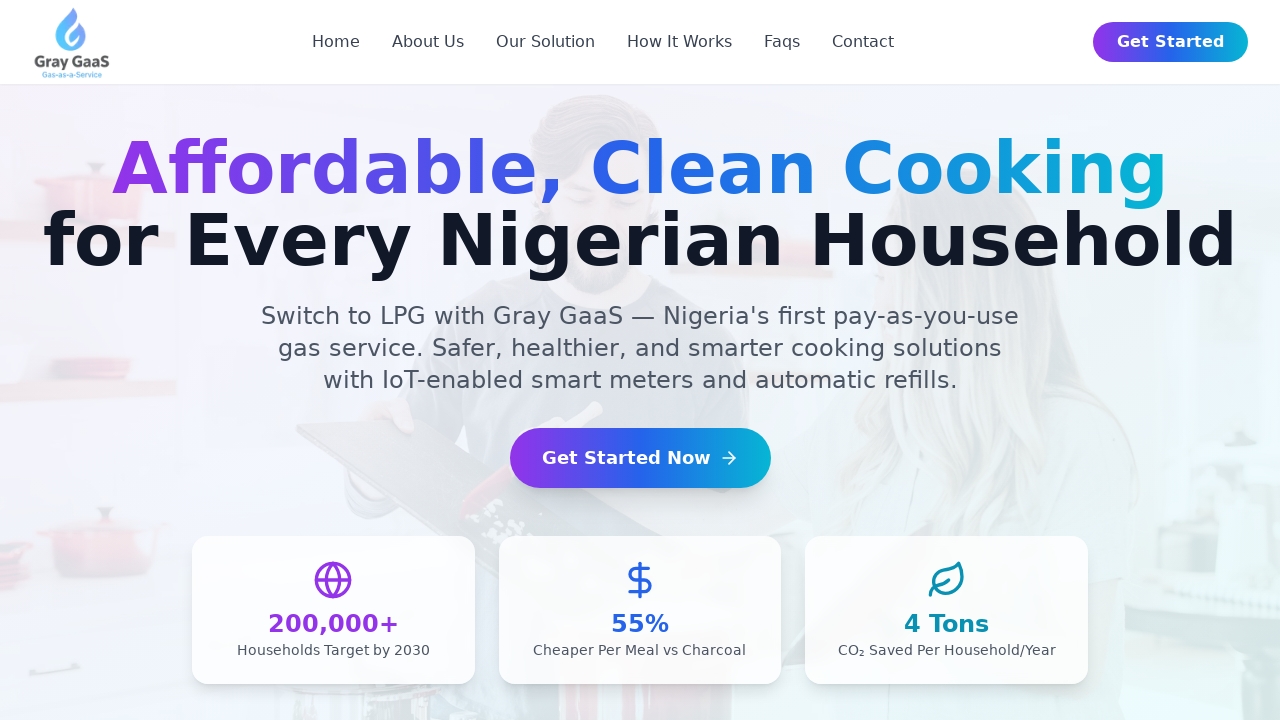

Verified link visibility status: True for href '/#our-solution'
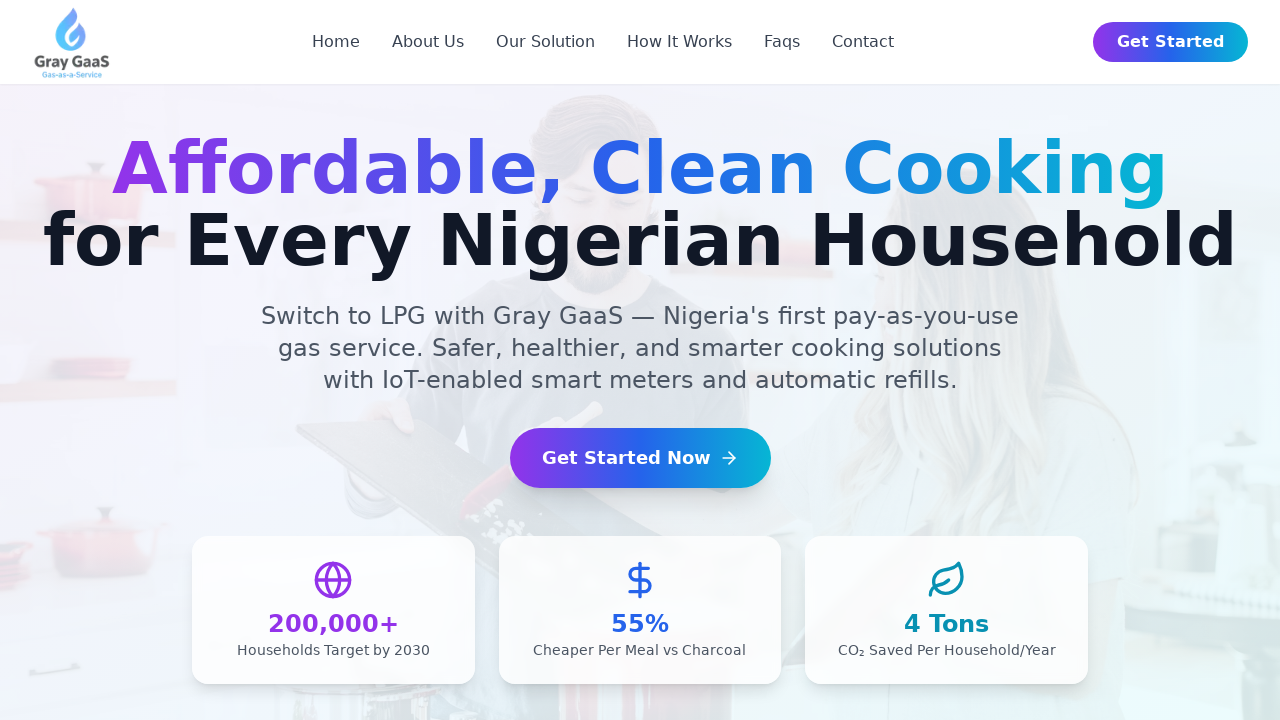

Retrieved href attribute from link: /#how-it-works
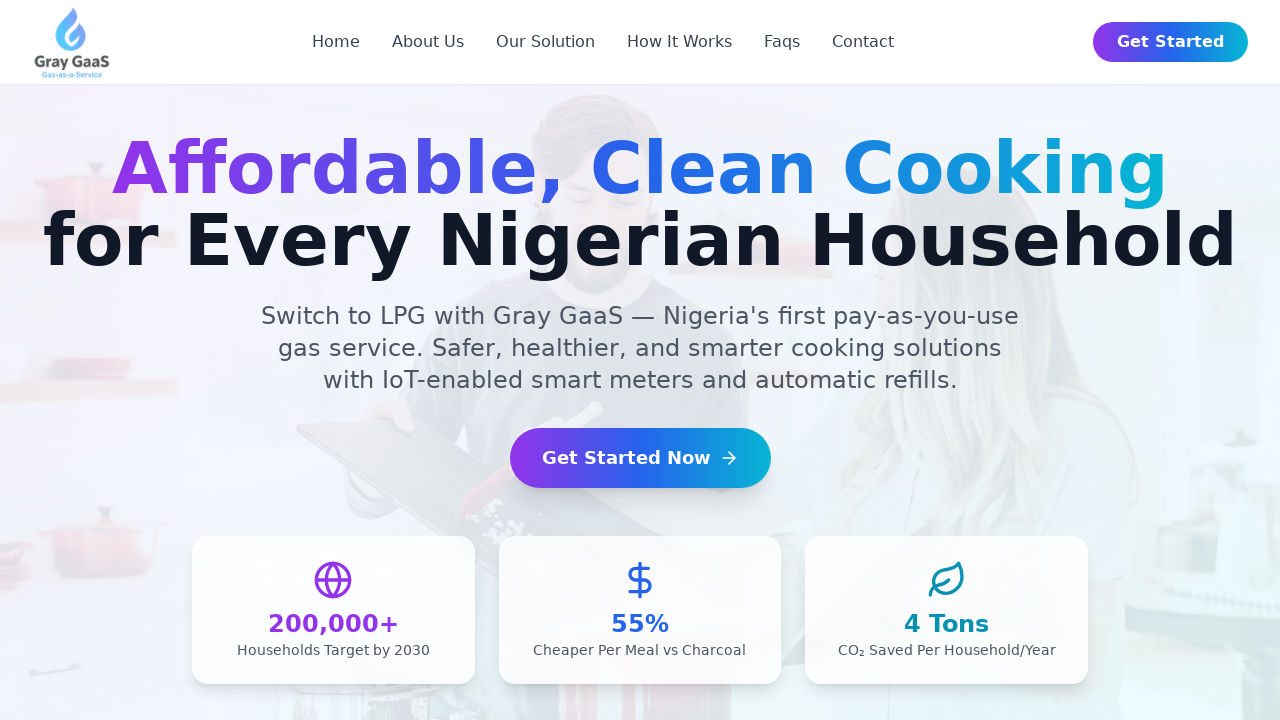

Verified link visibility status: True for href '/#how-it-works'
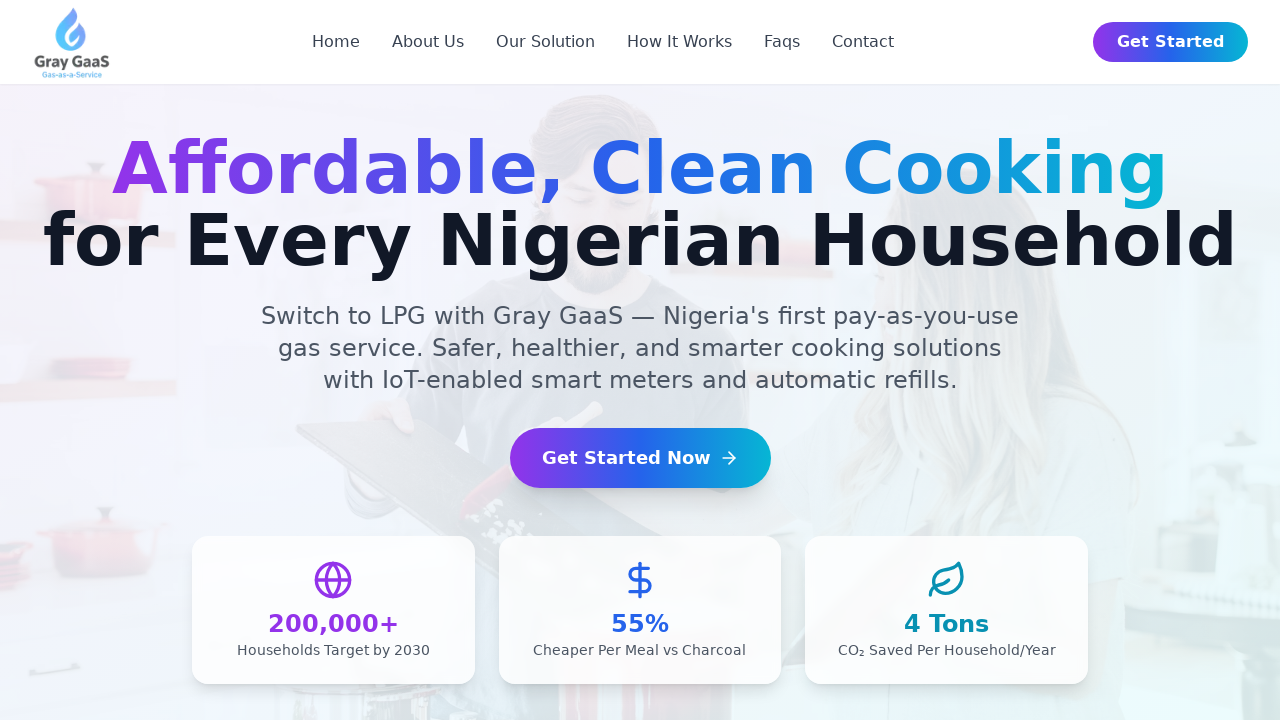

Retrieved href attribute from link: /faqs
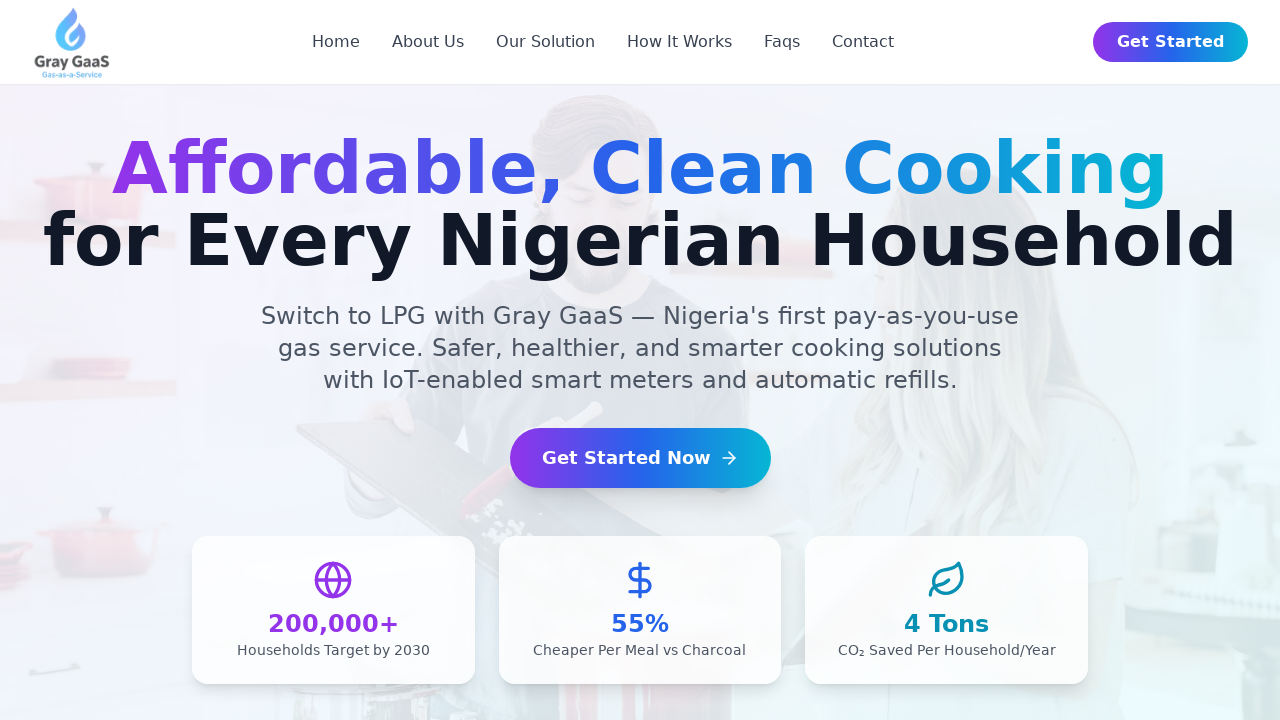

Verified link visibility status: True for href '/faqs'
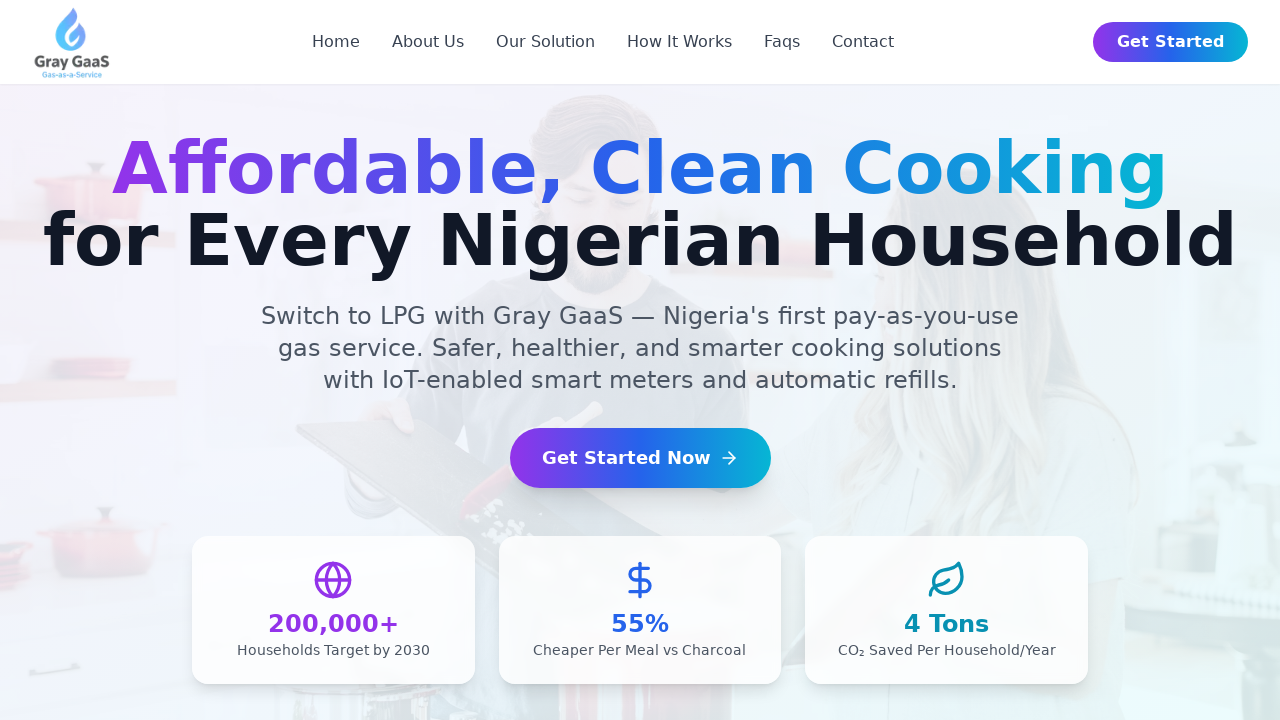

Retrieved href attribute from link: /contact
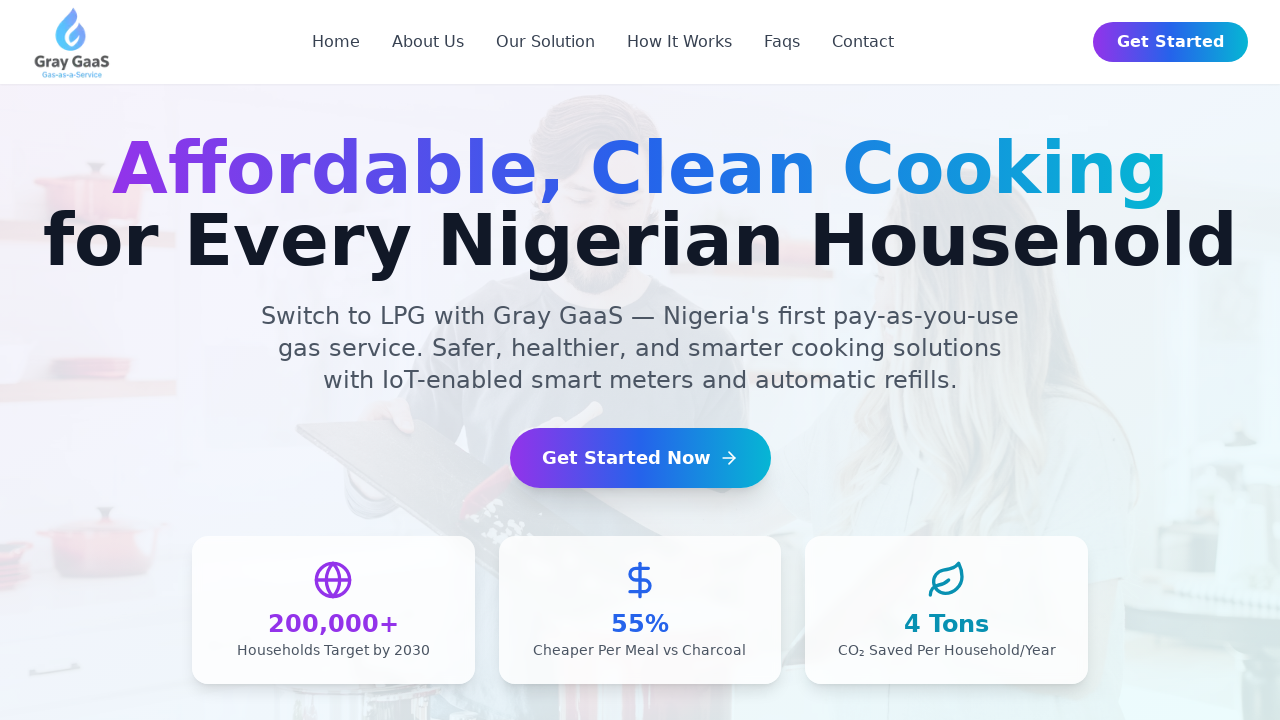

Verified link visibility status: True for href '/contact'
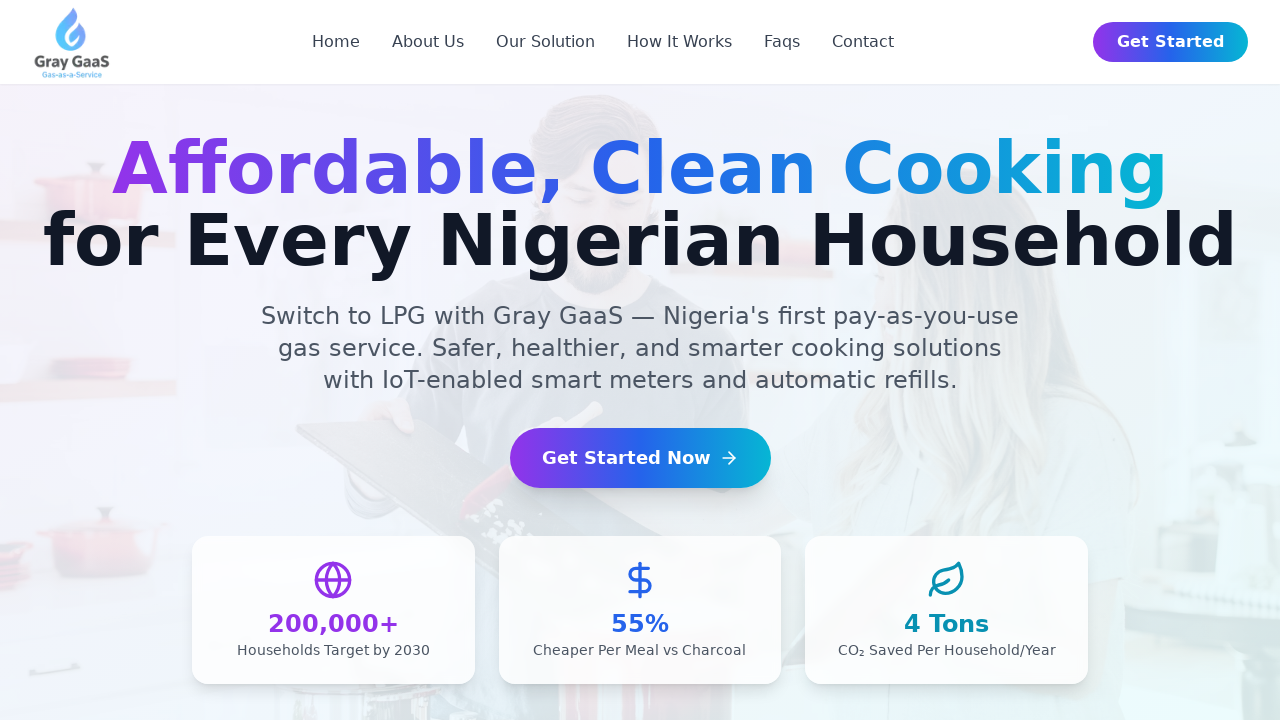

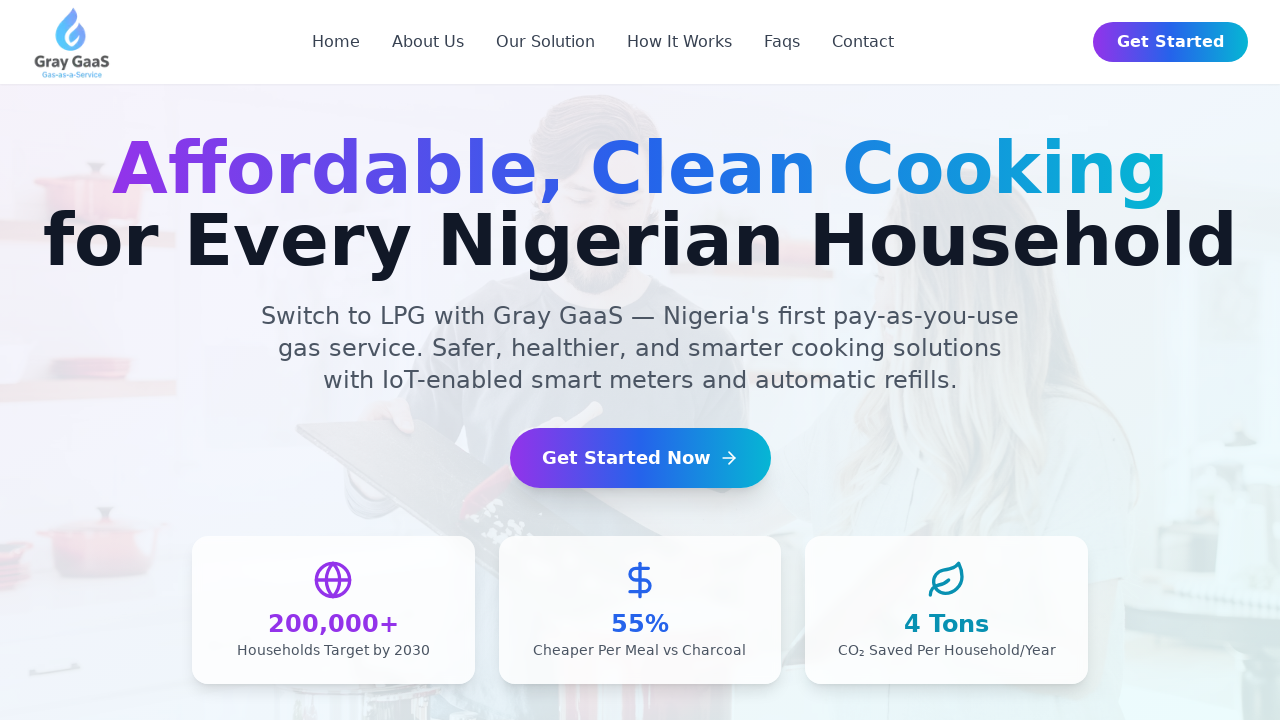